Tests adding specific vegetables (Cucumber, Corn, Onion, Capsicum) to a shopping cart on an e-commerce practice site by iterating through products and clicking the ADD TO CART button for matching items.

Starting URL: https://rahulshettyacademy.com/seleniumPractise/#/

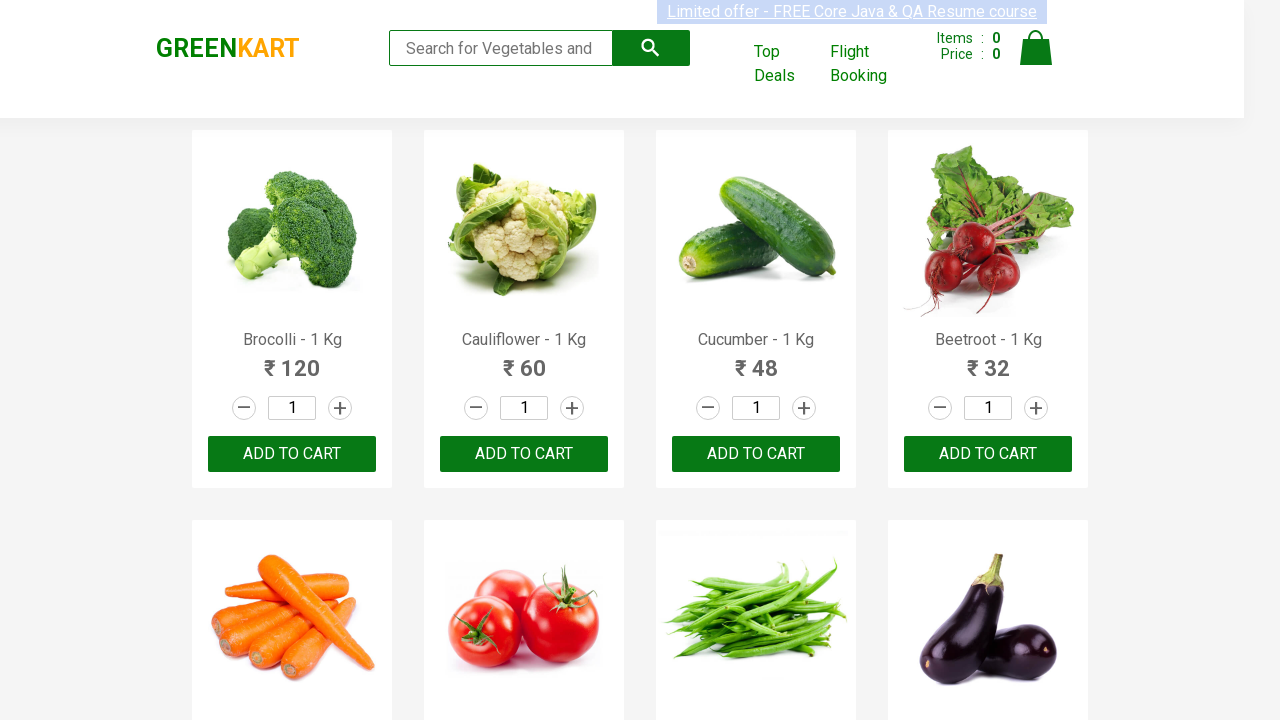

Waited for product names to load
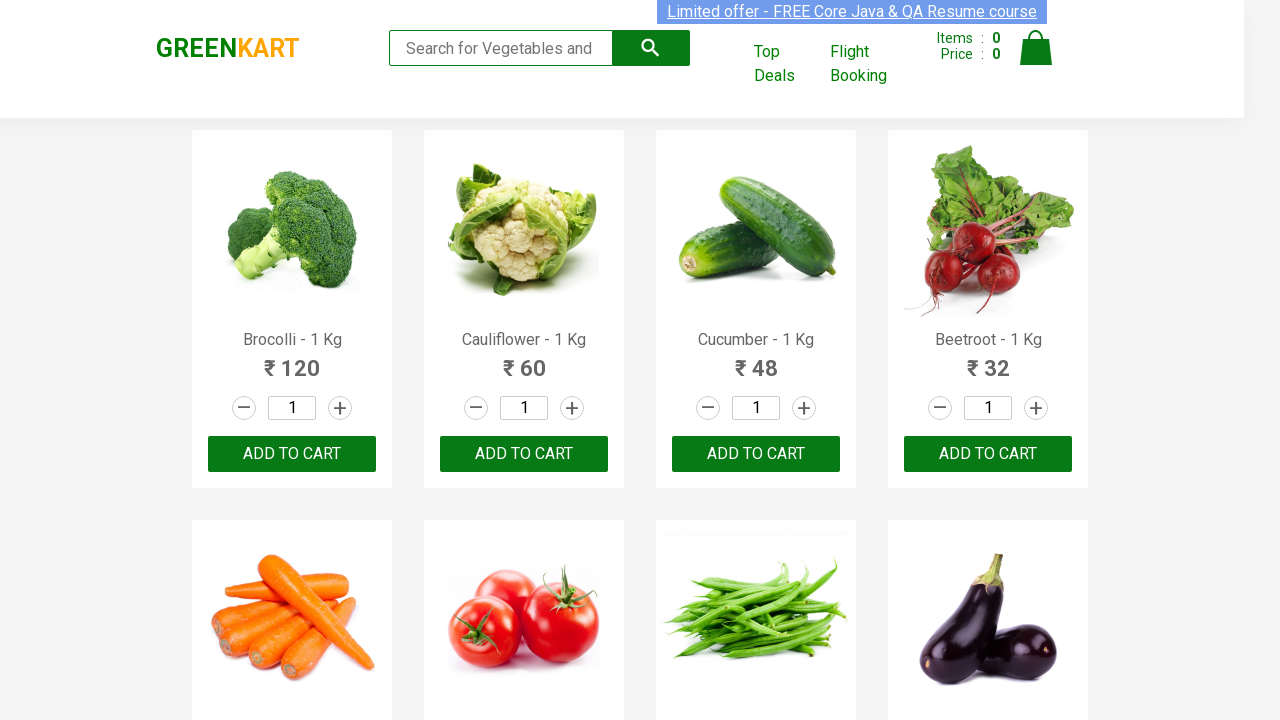

Retrieved all product name elements
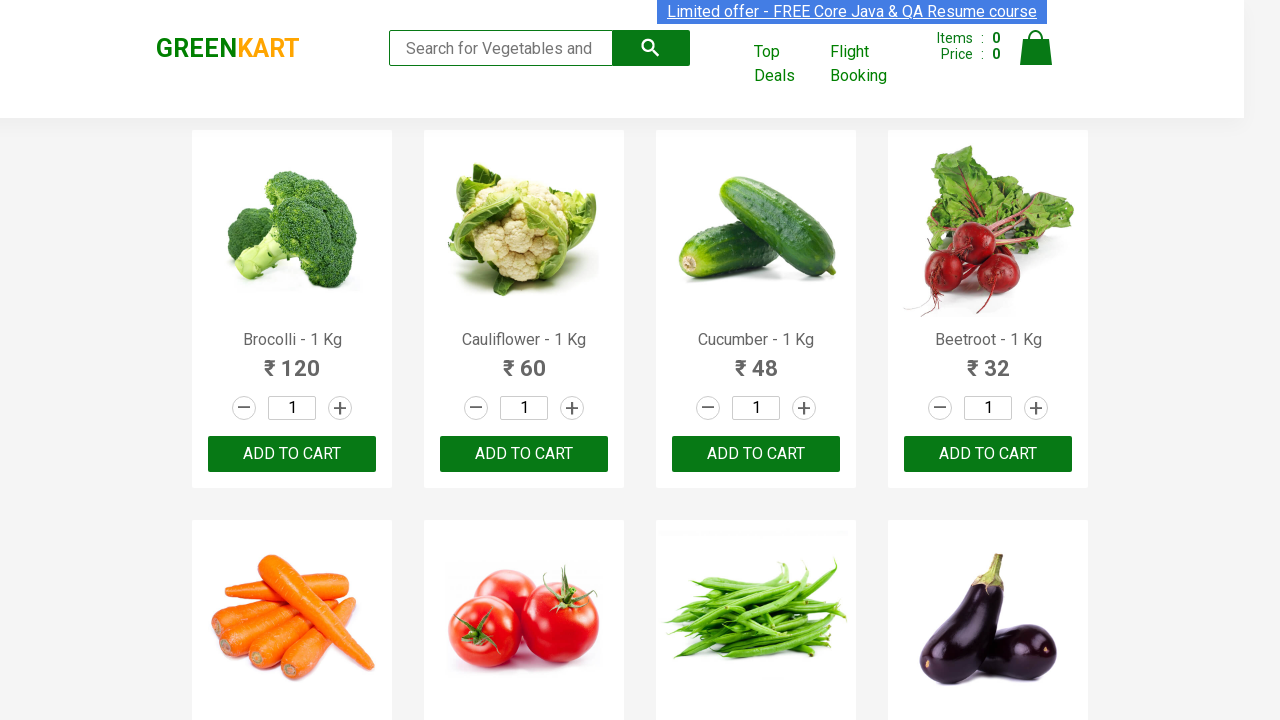

Got product text: Brocolli - 1 Kg
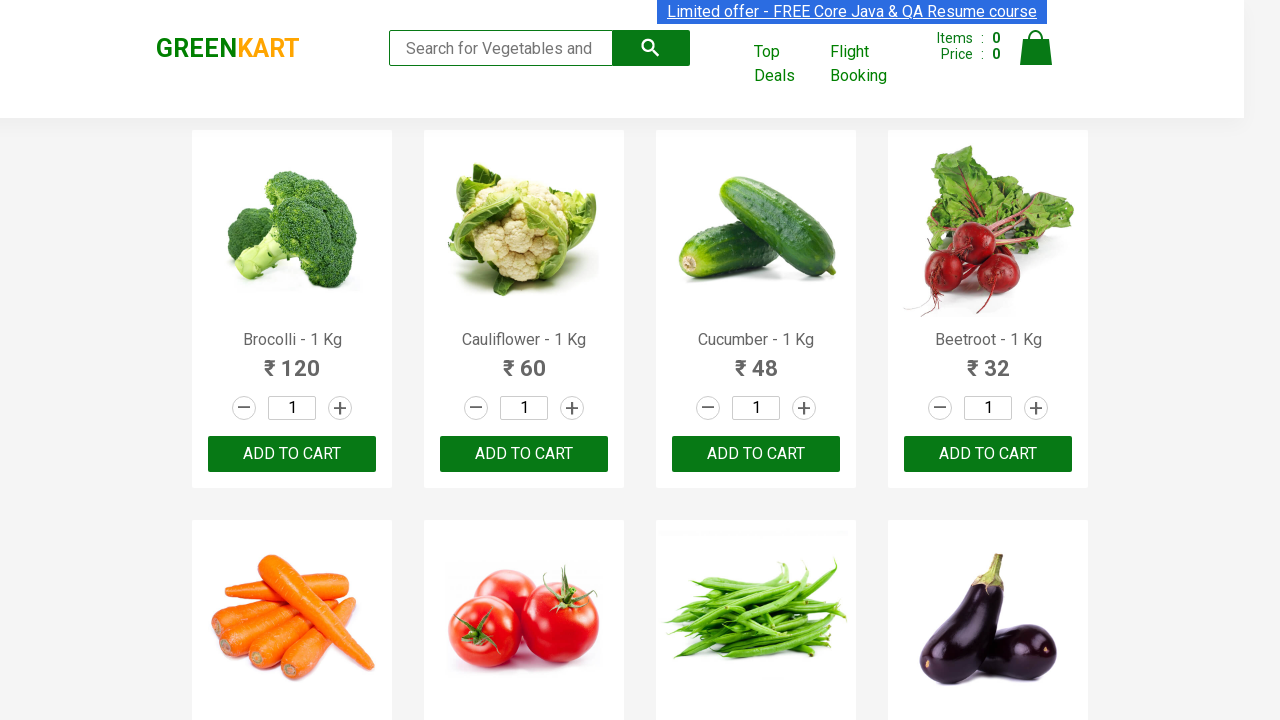

Got product text: Cauliflower - 1 Kg
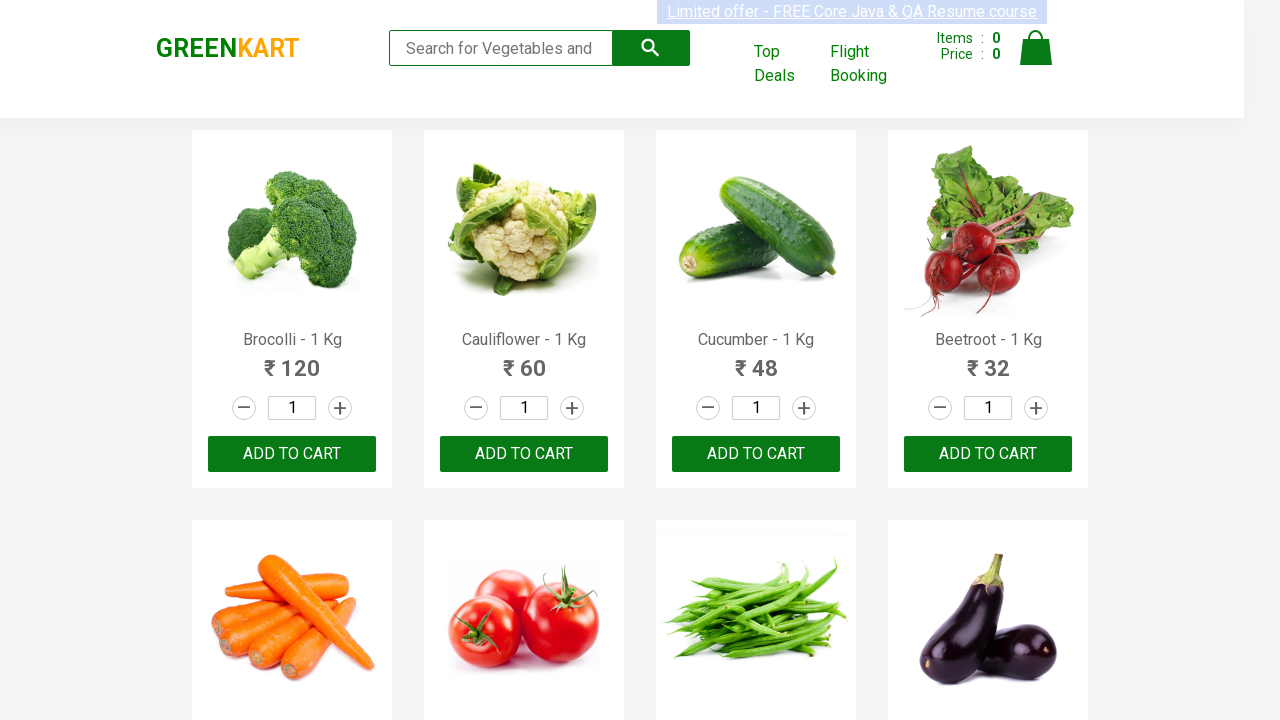

Got product text: Cucumber - 1 Kg
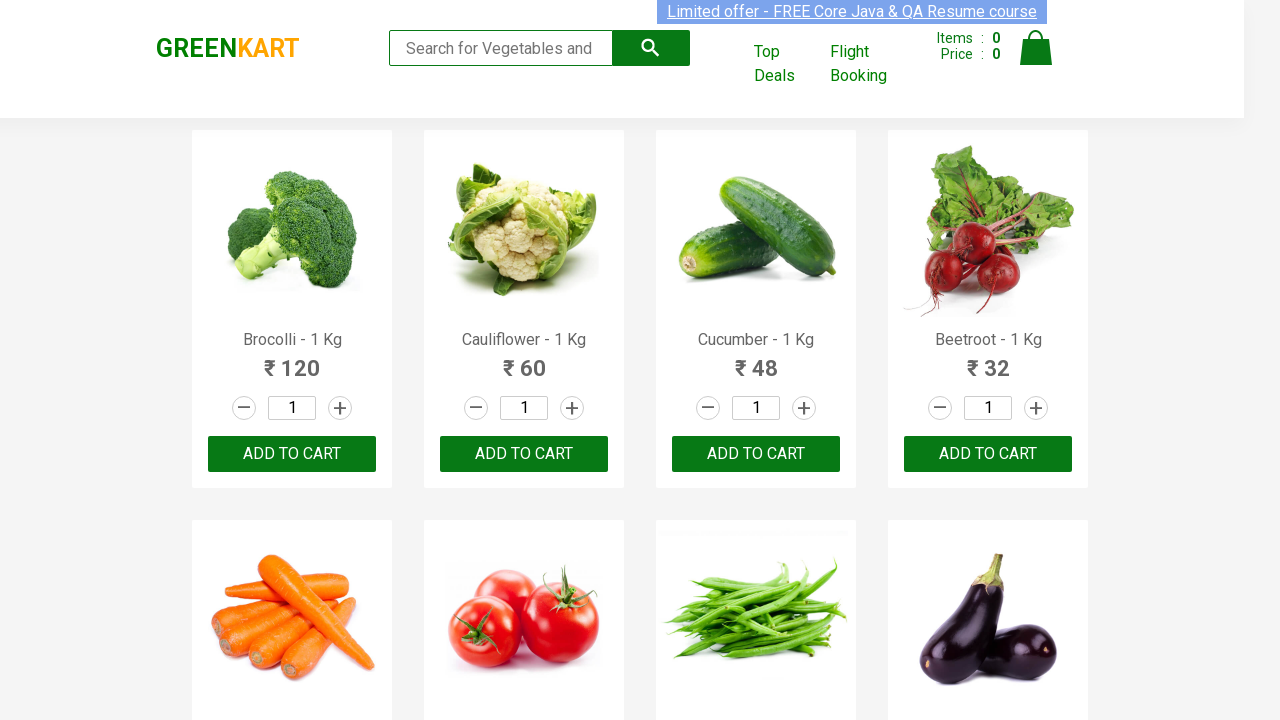

Located ADD TO CART buttons for product 2
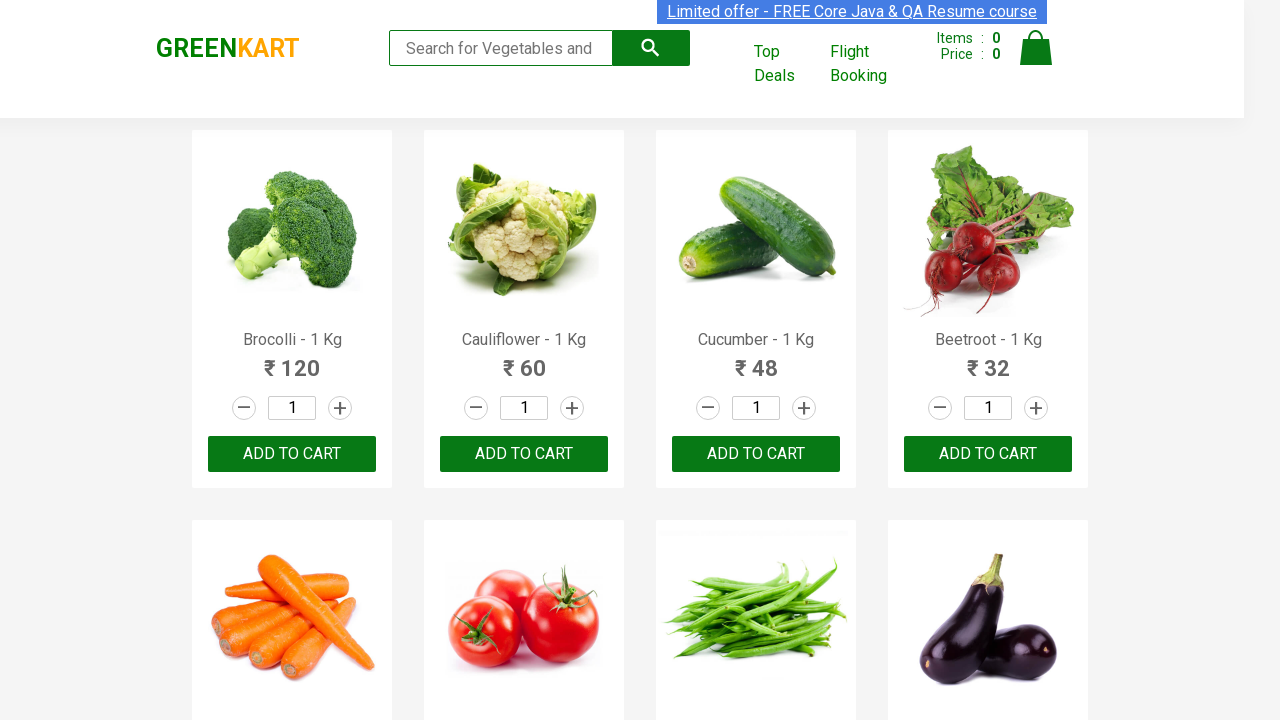

Clicked ADD TO CART button for Cucumber at (756, 454) on button[type='button']:has-text('ADD TO CART') >> nth=2
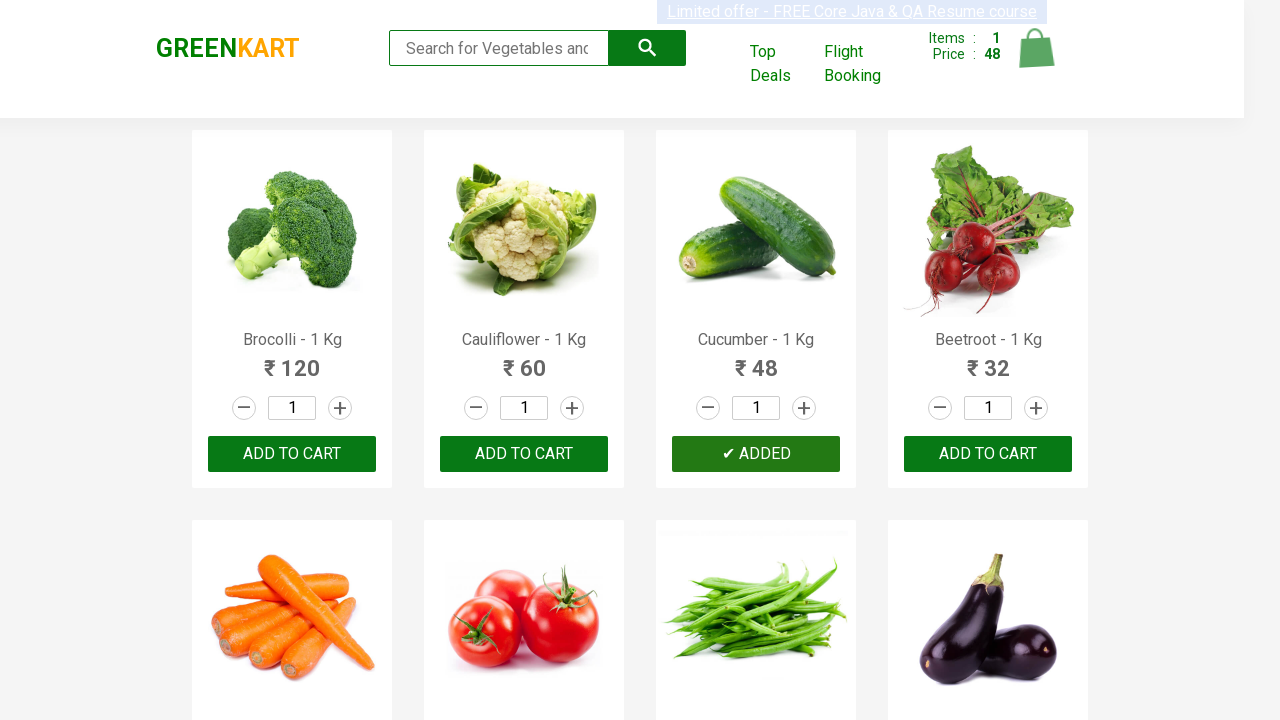

Got product text: Beetroot - 1 Kg
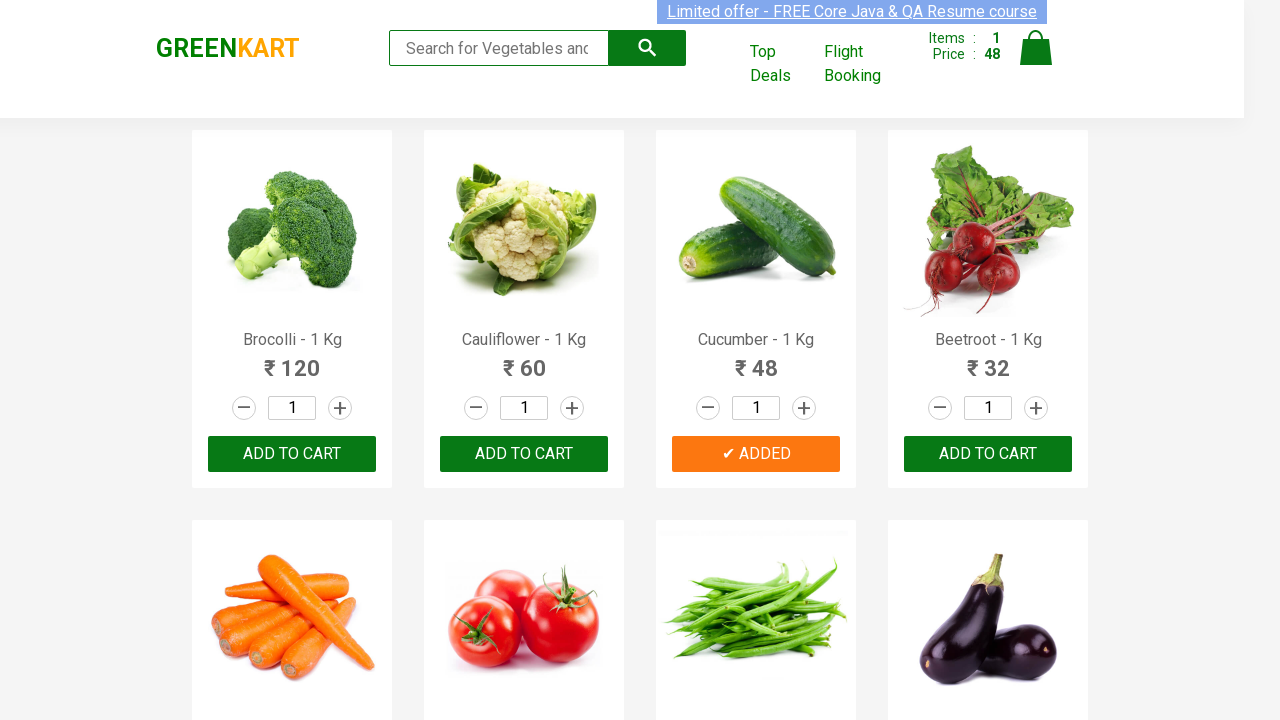

Got product text: Carrot - 1 Kg
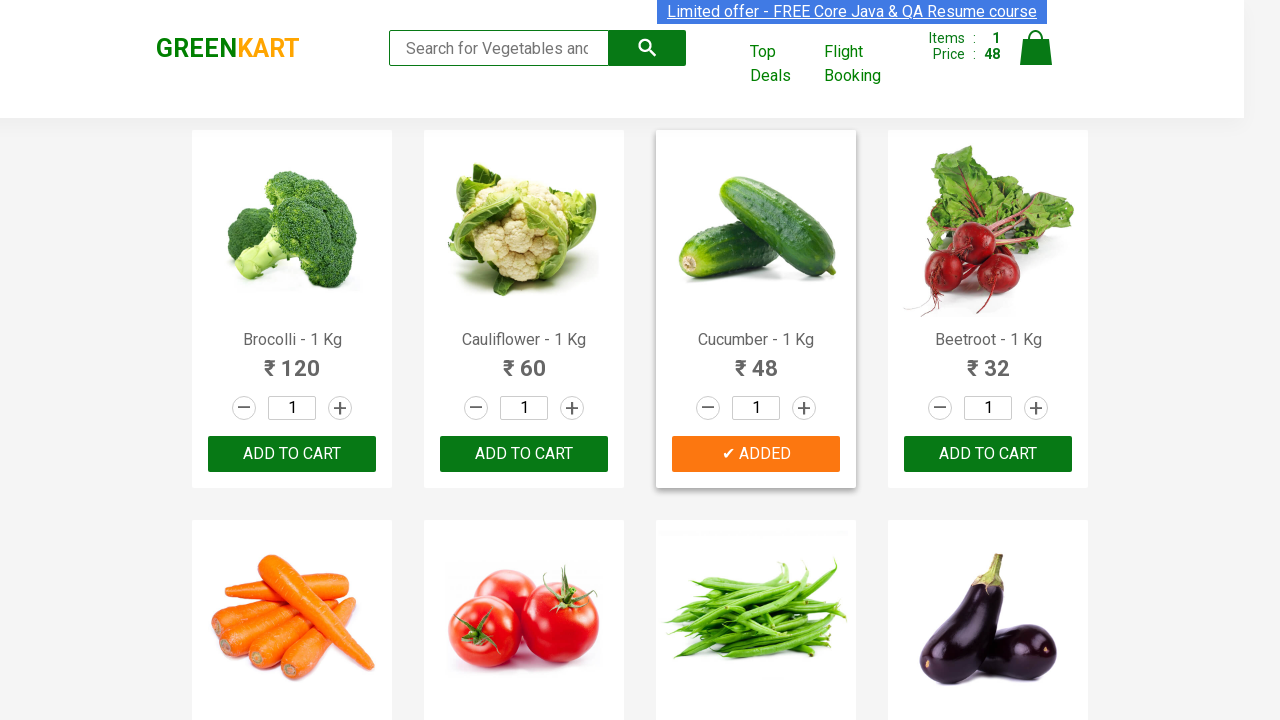

Got product text: Tomato - 1 Kg
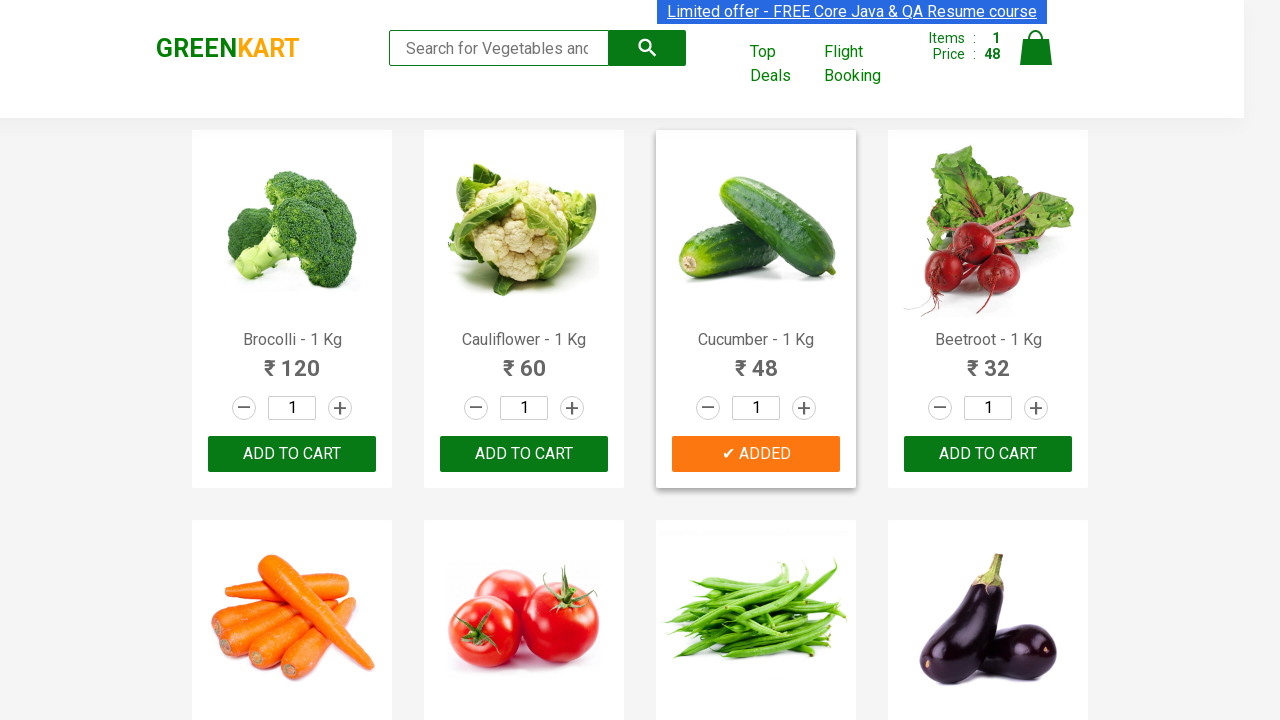

Got product text: Beans - 1 Kg
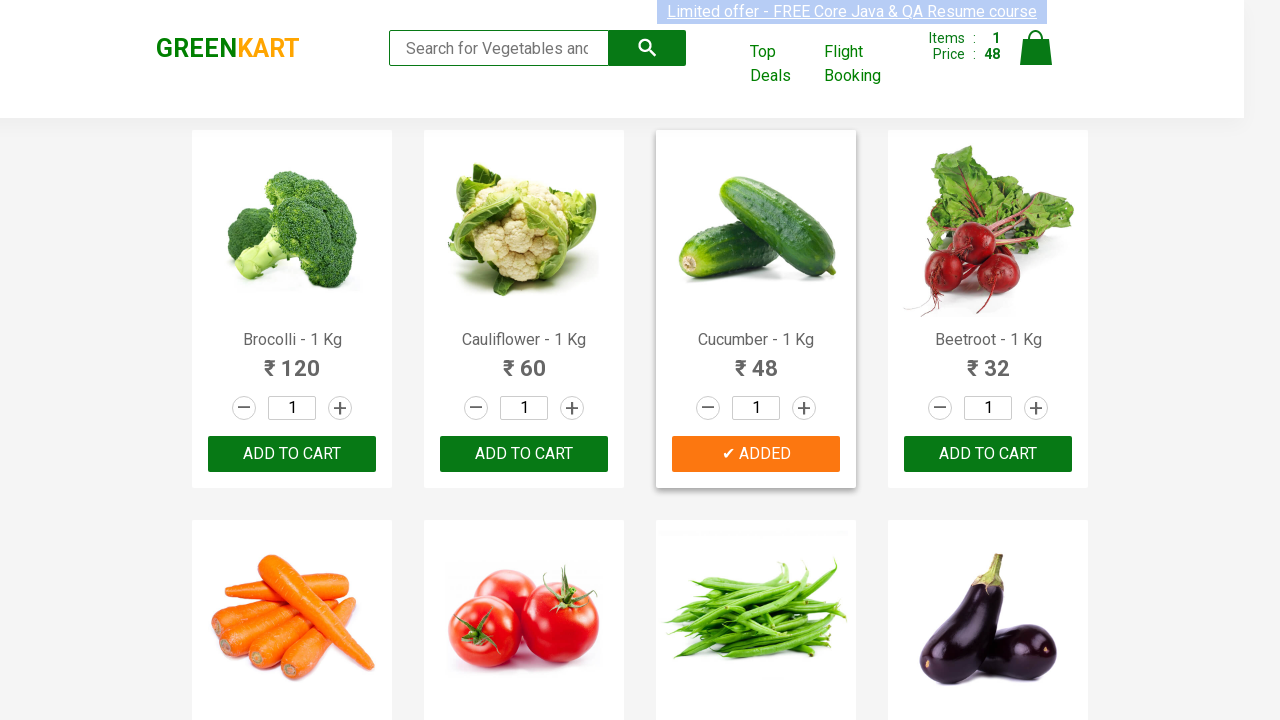

Got product text: Brinjal - 1 Kg
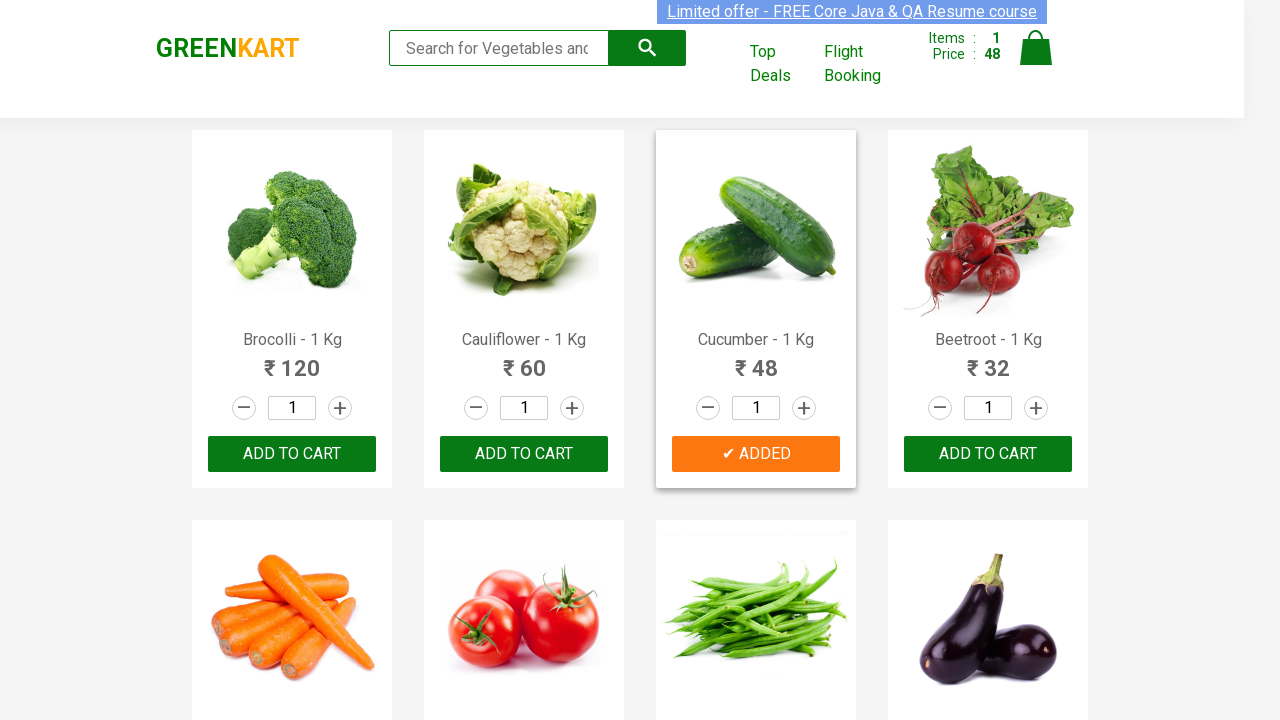

Got product text: Capsicum
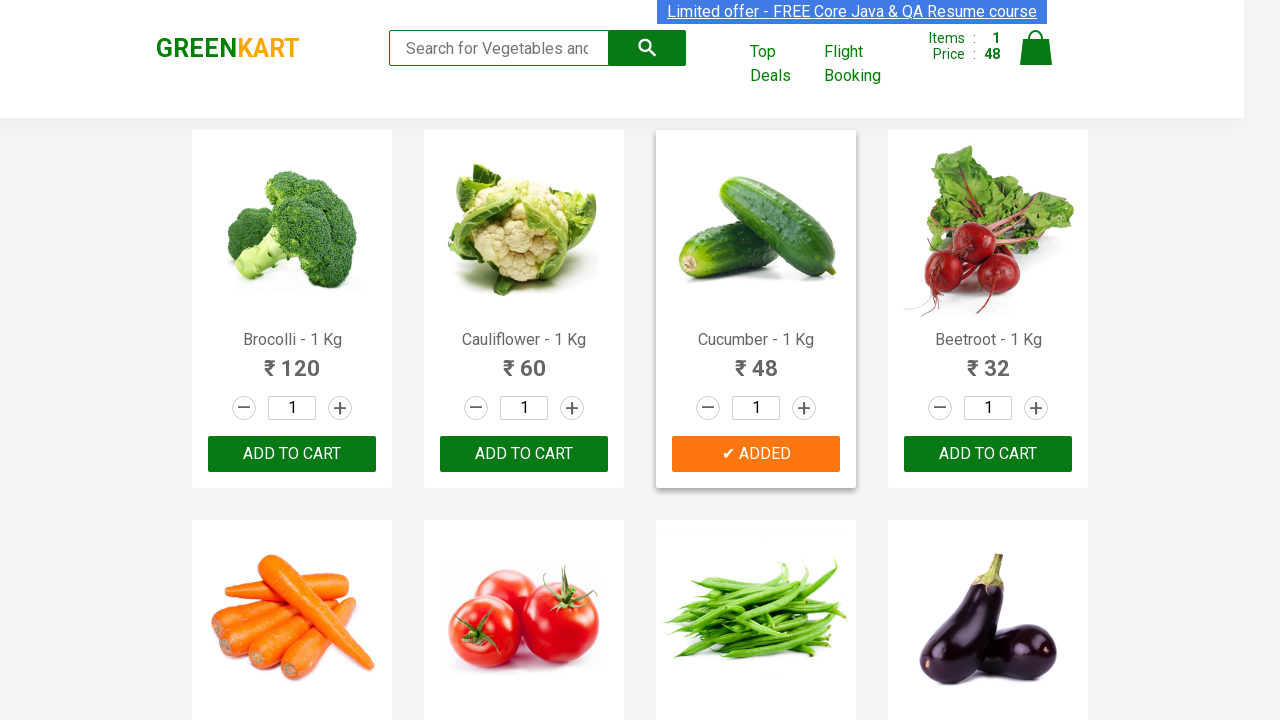

Located ADD TO CART buttons for product 8
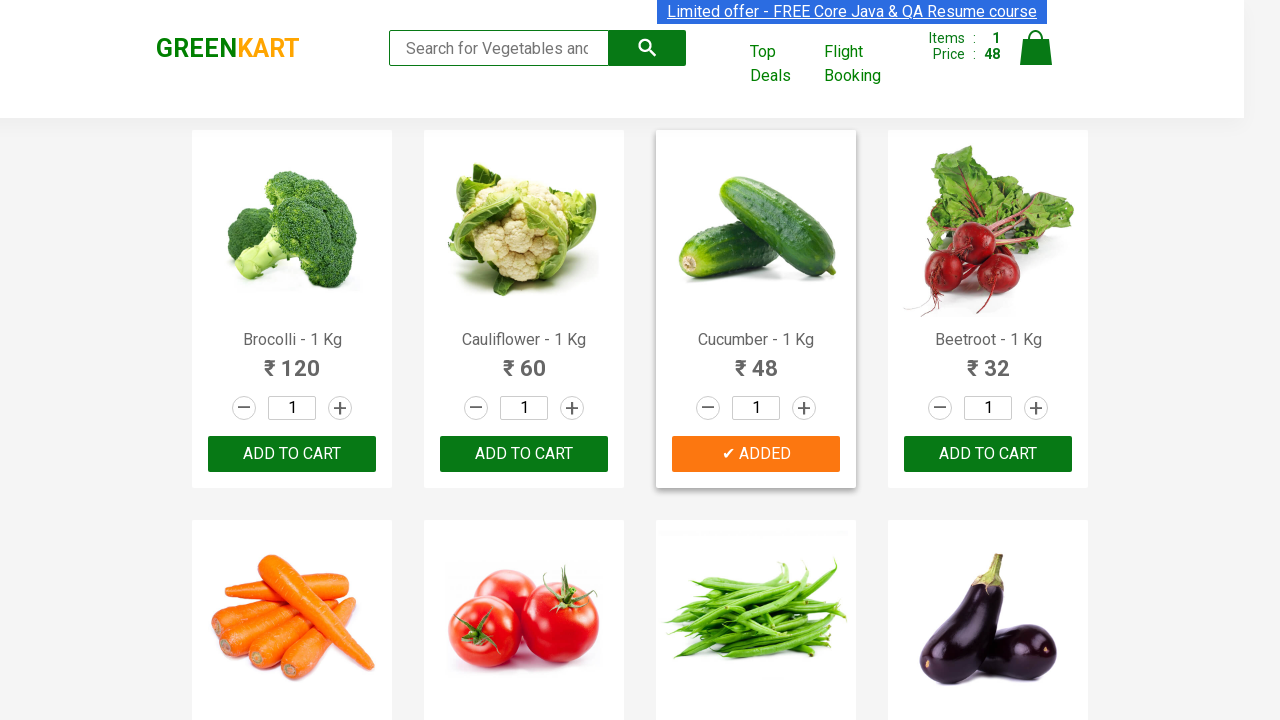

Clicked ADD TO CART button for Capsicum at (524, 360) on button[type='button']:has-text('ADD TO CART') >> nth=8
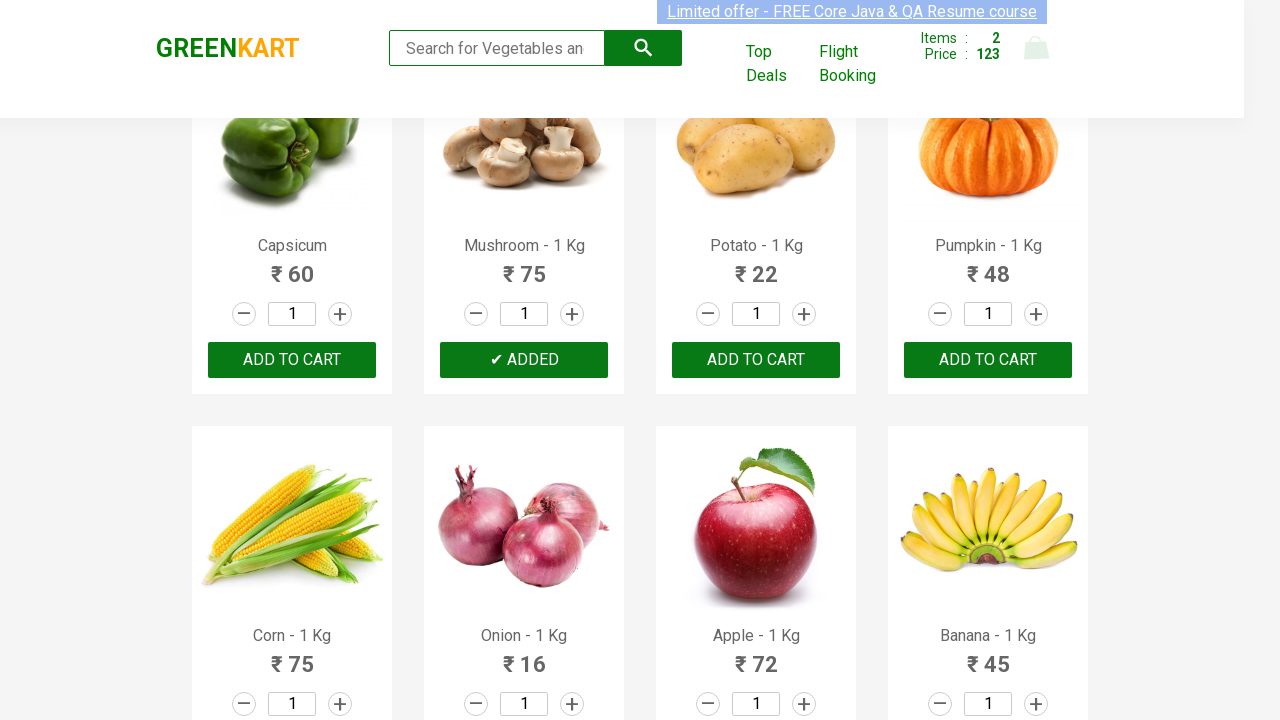

Got product text: Mushroom - 1 Kg
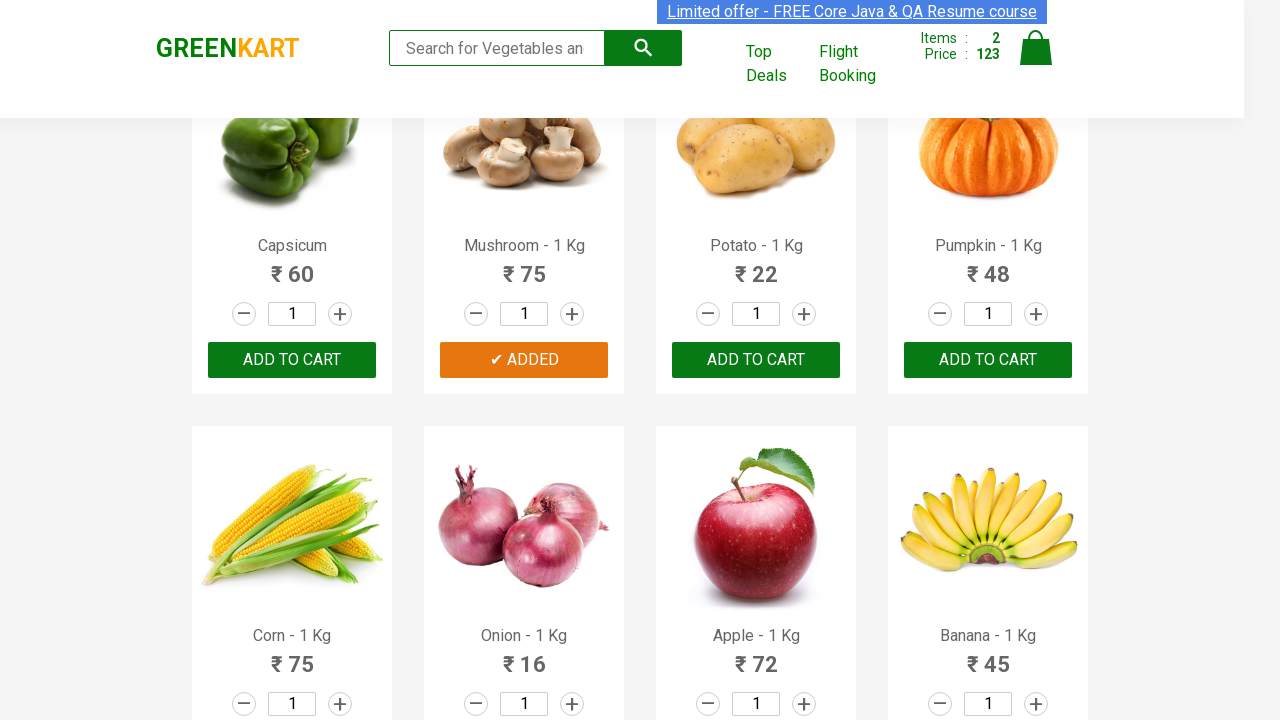

Got product text: Potato - 1 Kg
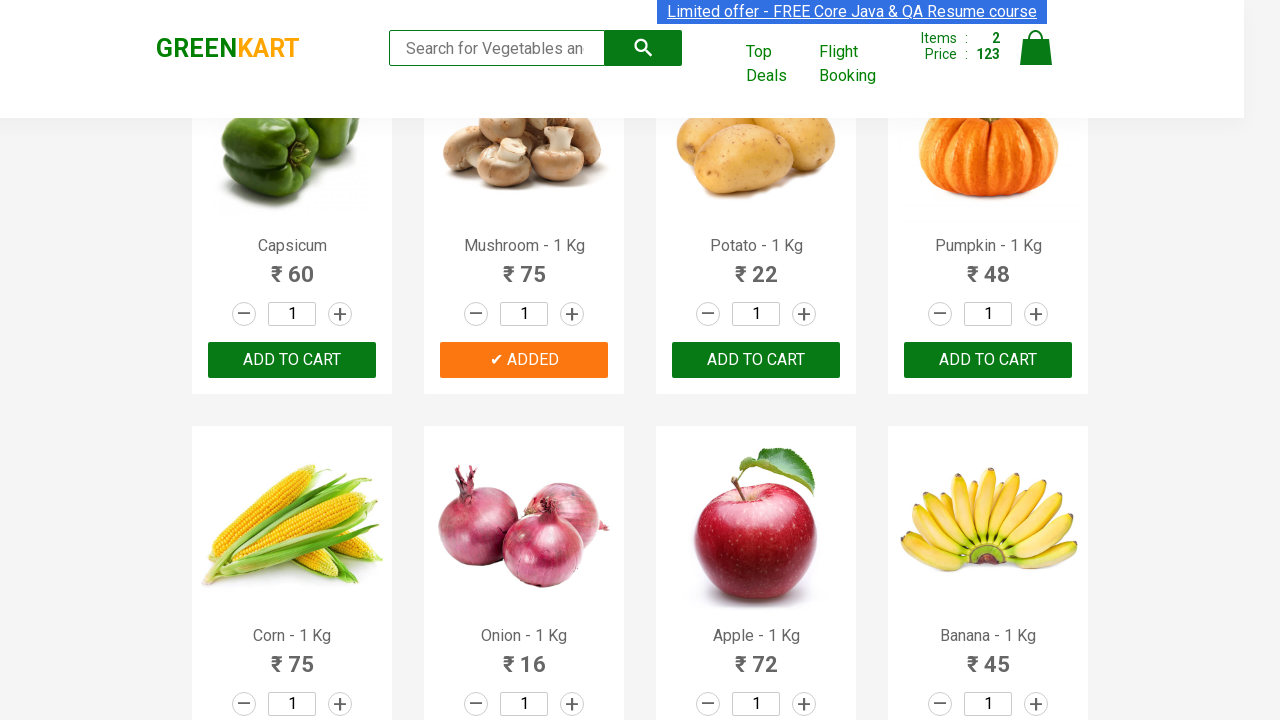

Got product text: Pumpkin - 1 Kg
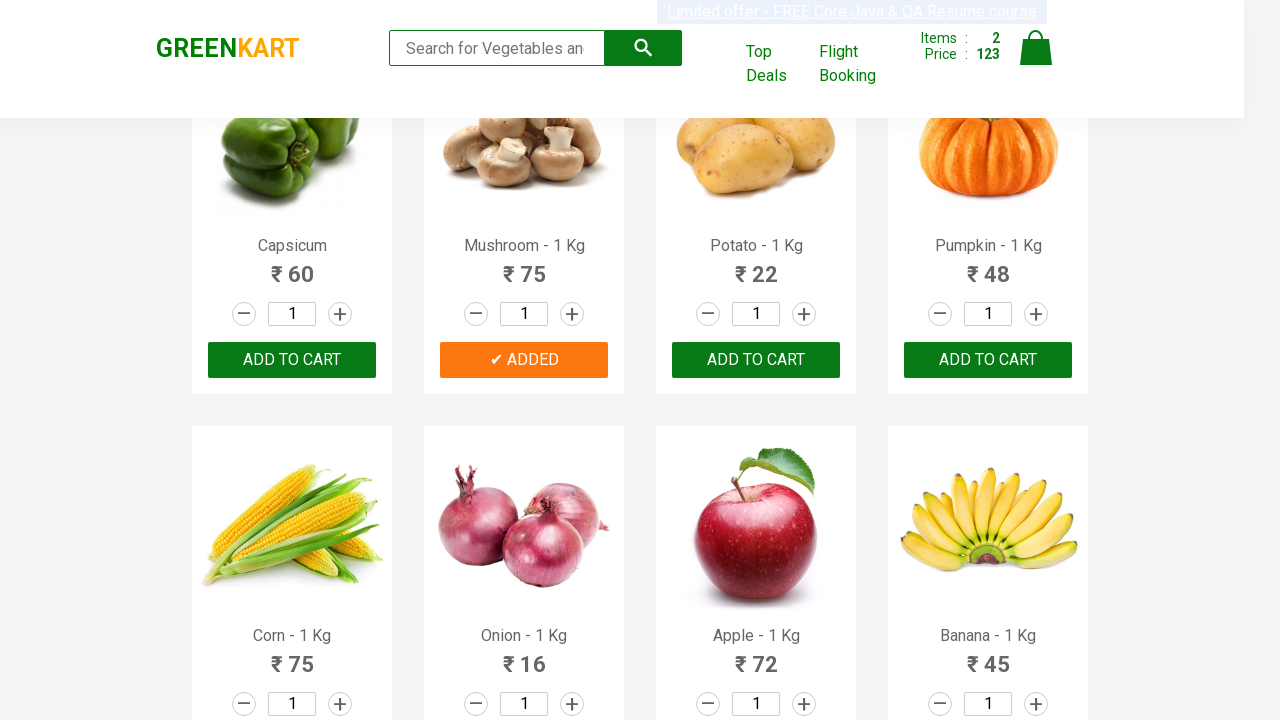

Got product text: Corn - 1 Kg
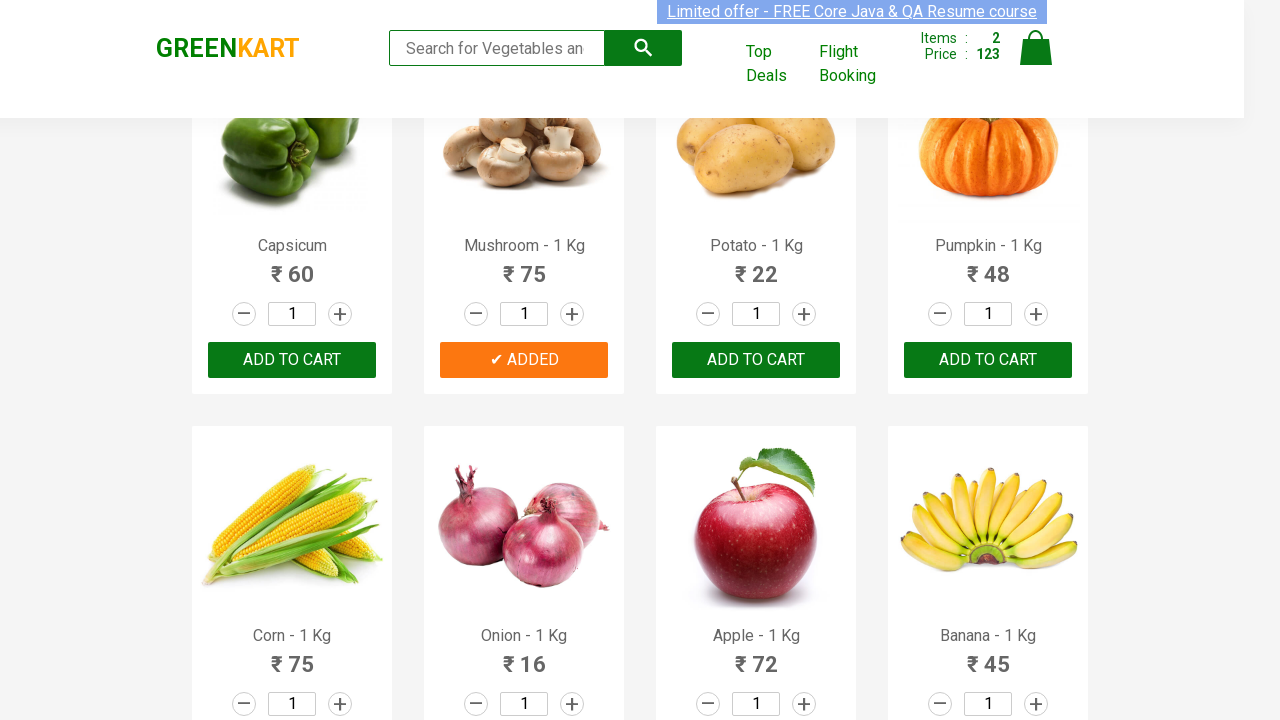

Located ADD TO CART buttons for product 12
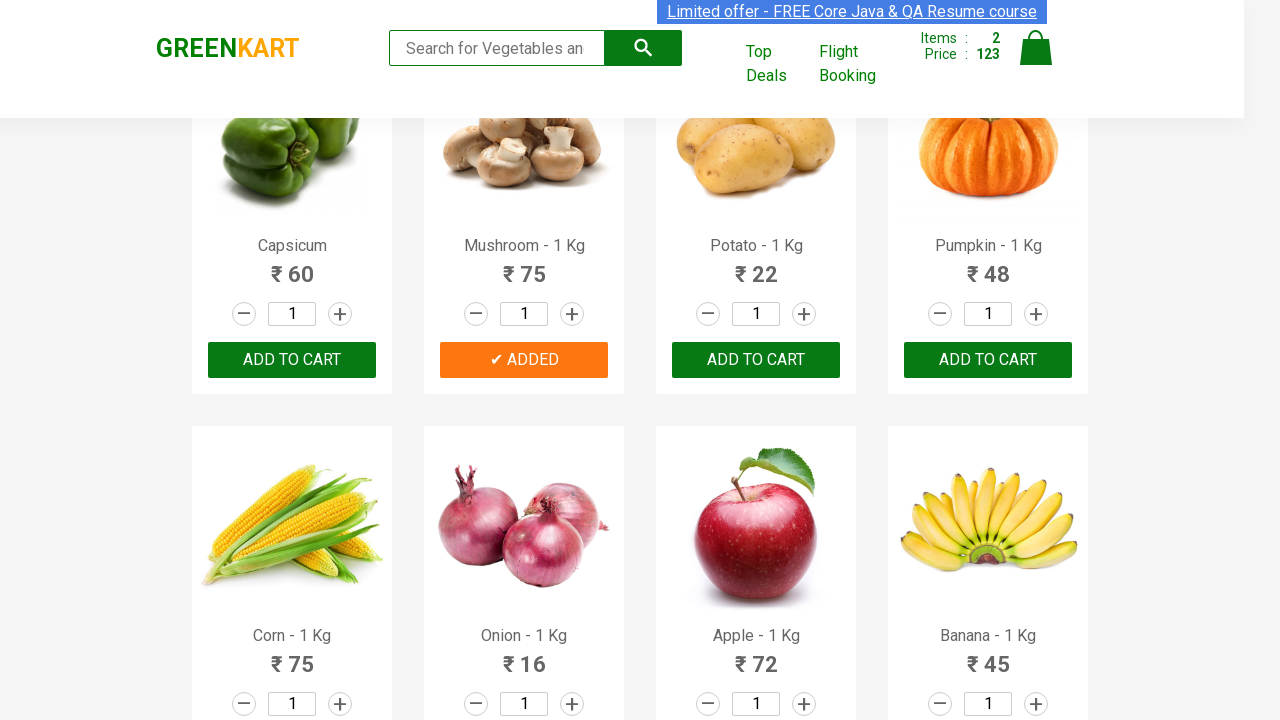

Clicked ADD TO CART button for Corn at (524, 360) on button[type='button']:has-text('ADD TO CART') >> nth=12
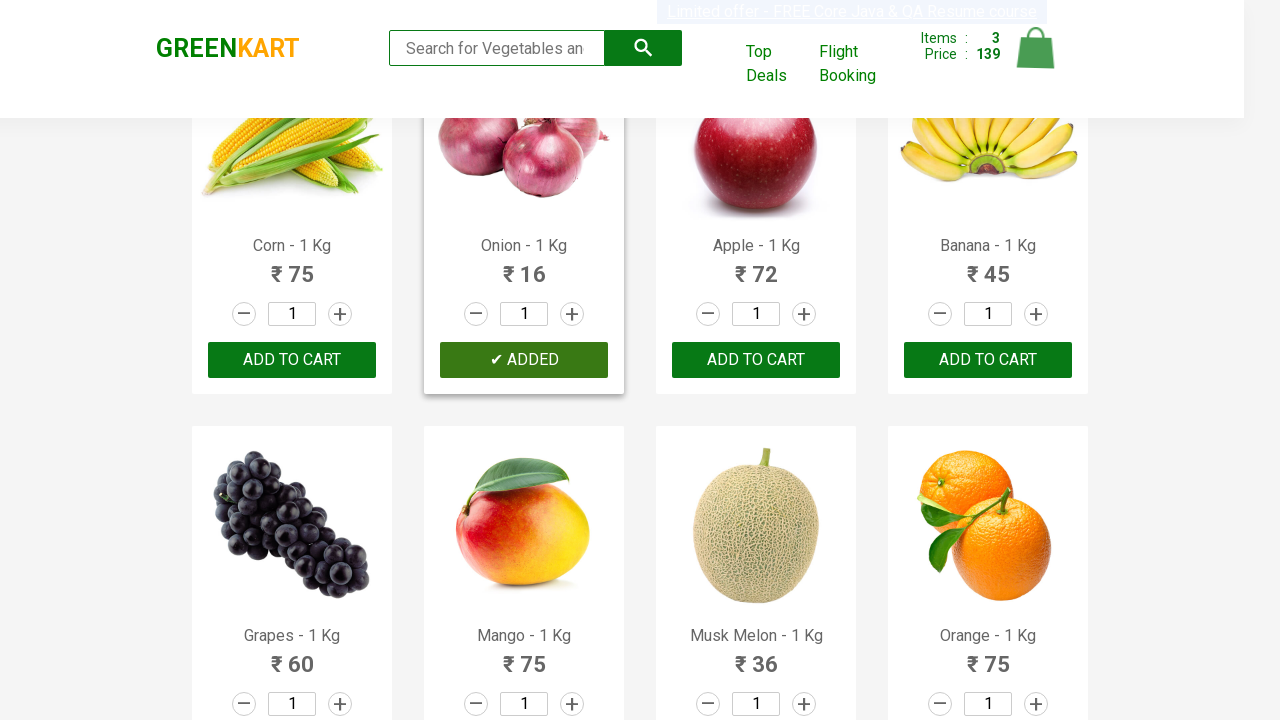

Got product text: Onion - 1 Kg
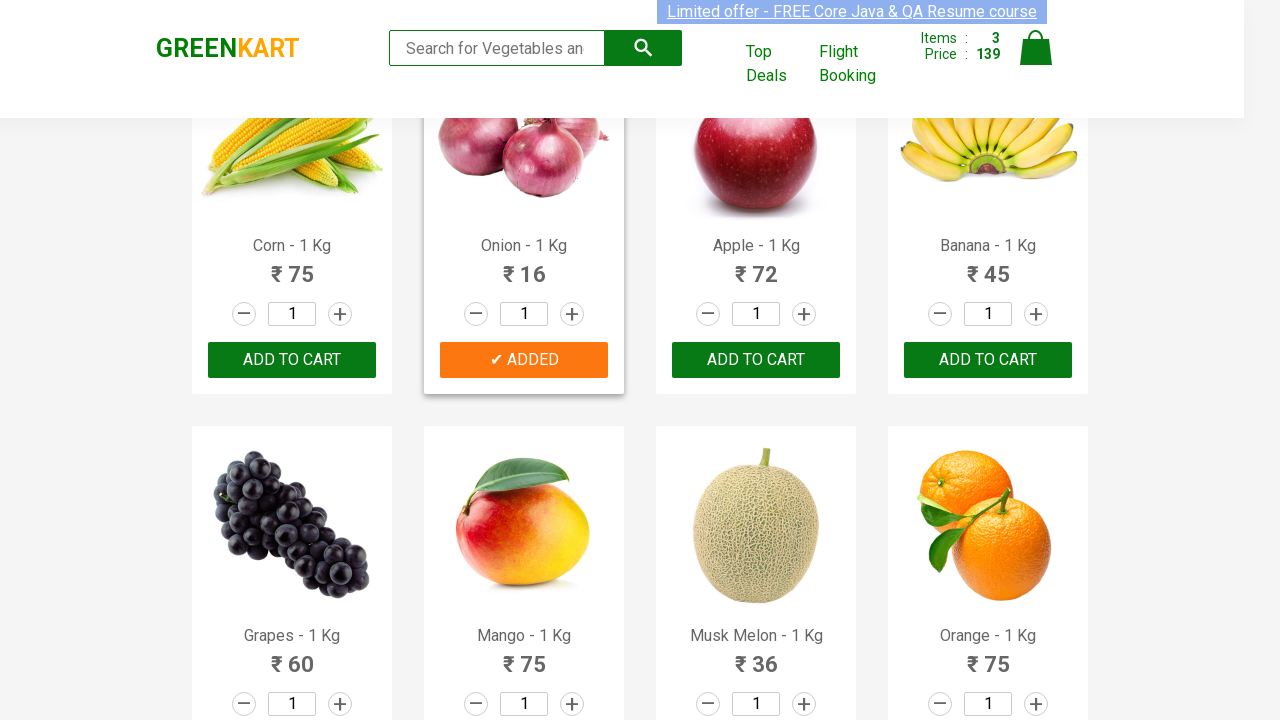

Located ADD TO CART buttons for product 13
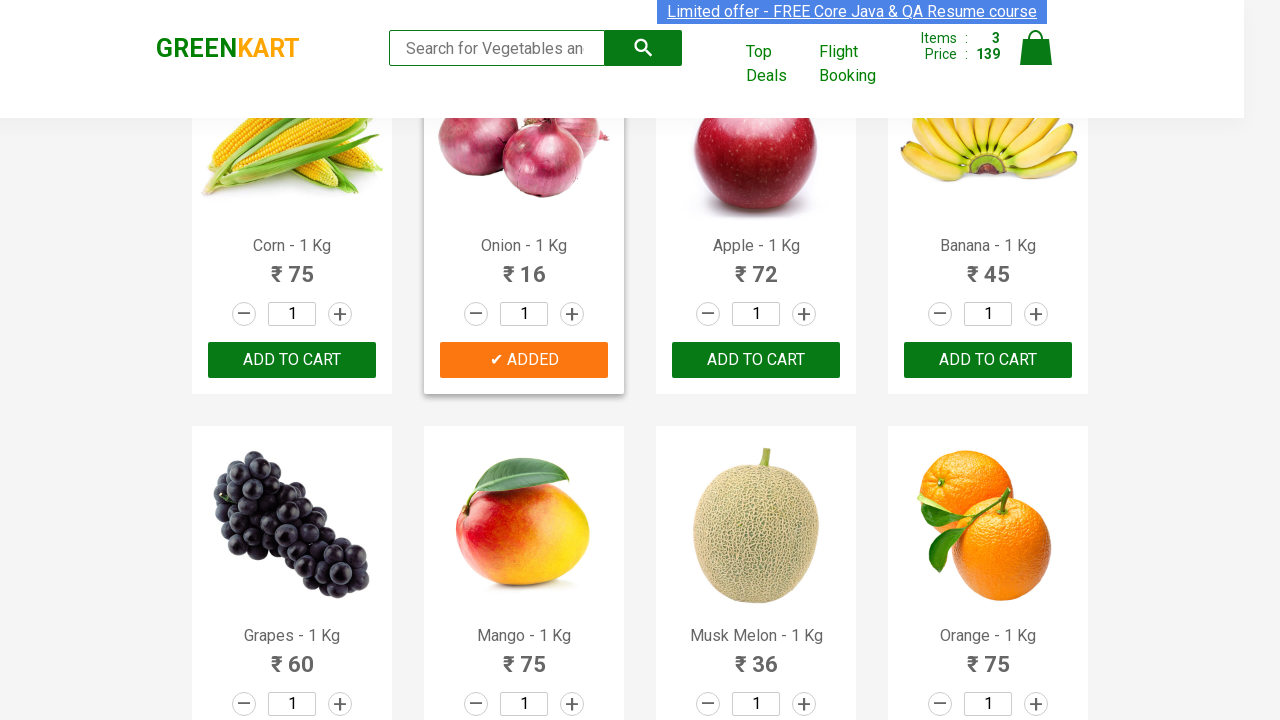

Clicked ADD TO CART button for Onion at (988, 360) on button[type='button']:has-text('ADD TO CART') >> nth=13
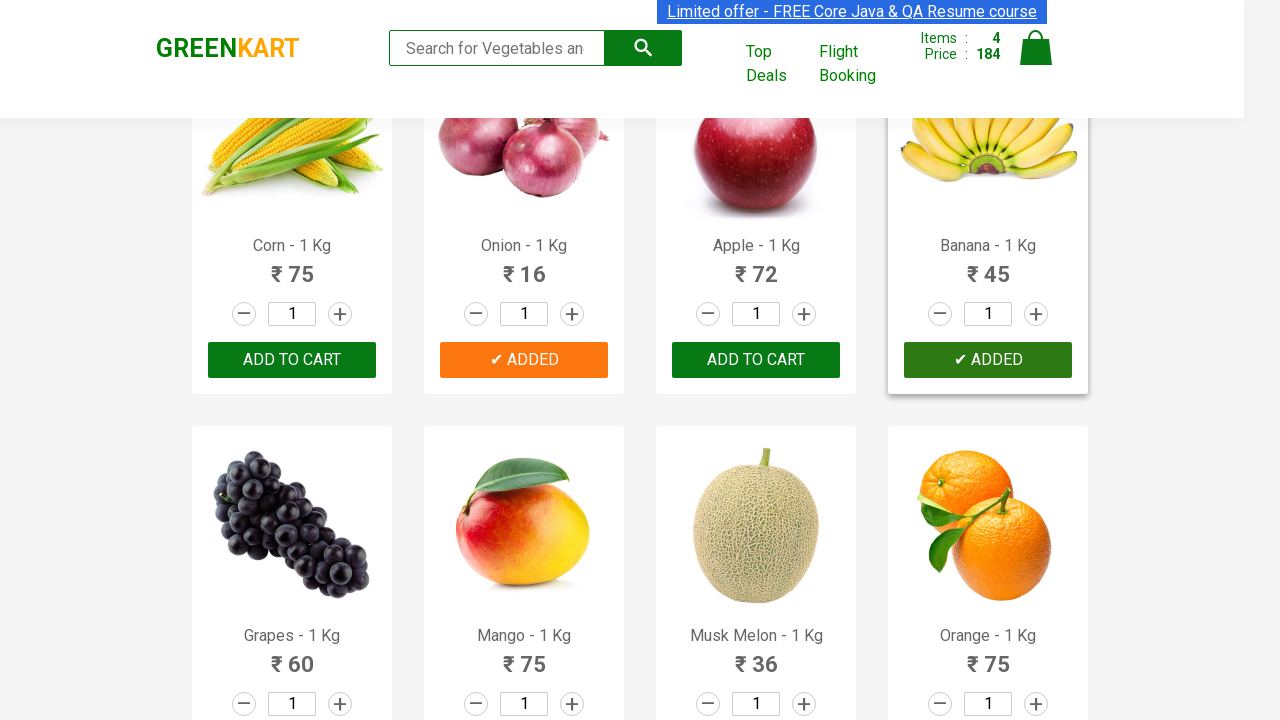

Got product text: Apple - 1 Kg
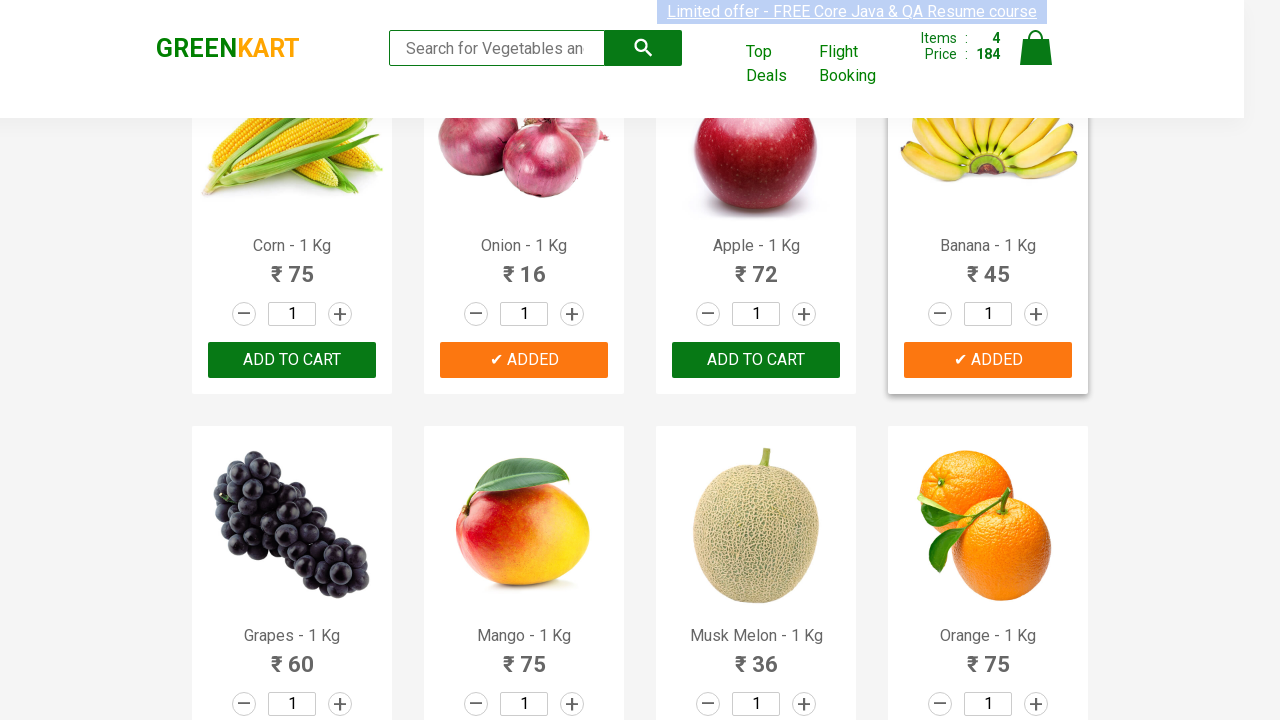

Got product text: Banana - 1 Kg
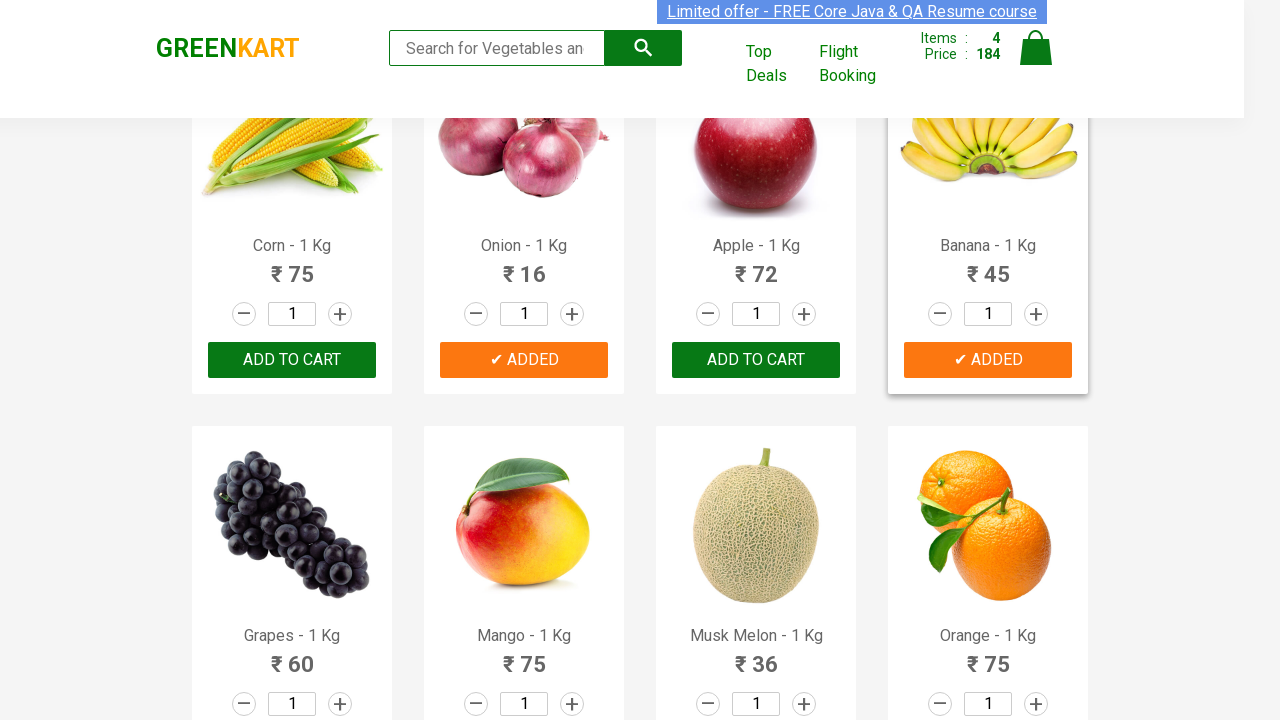

Got product text: Grapes - 1 Kg
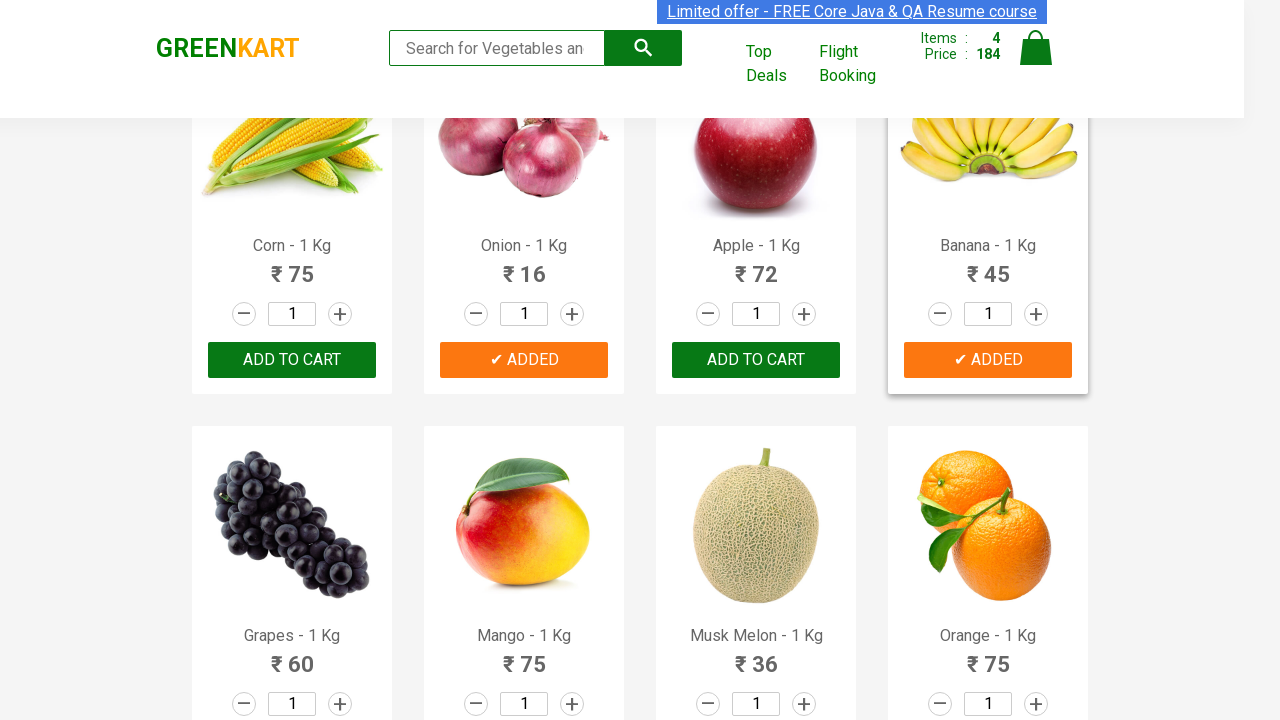

Got product text: Mango - 1 Kg
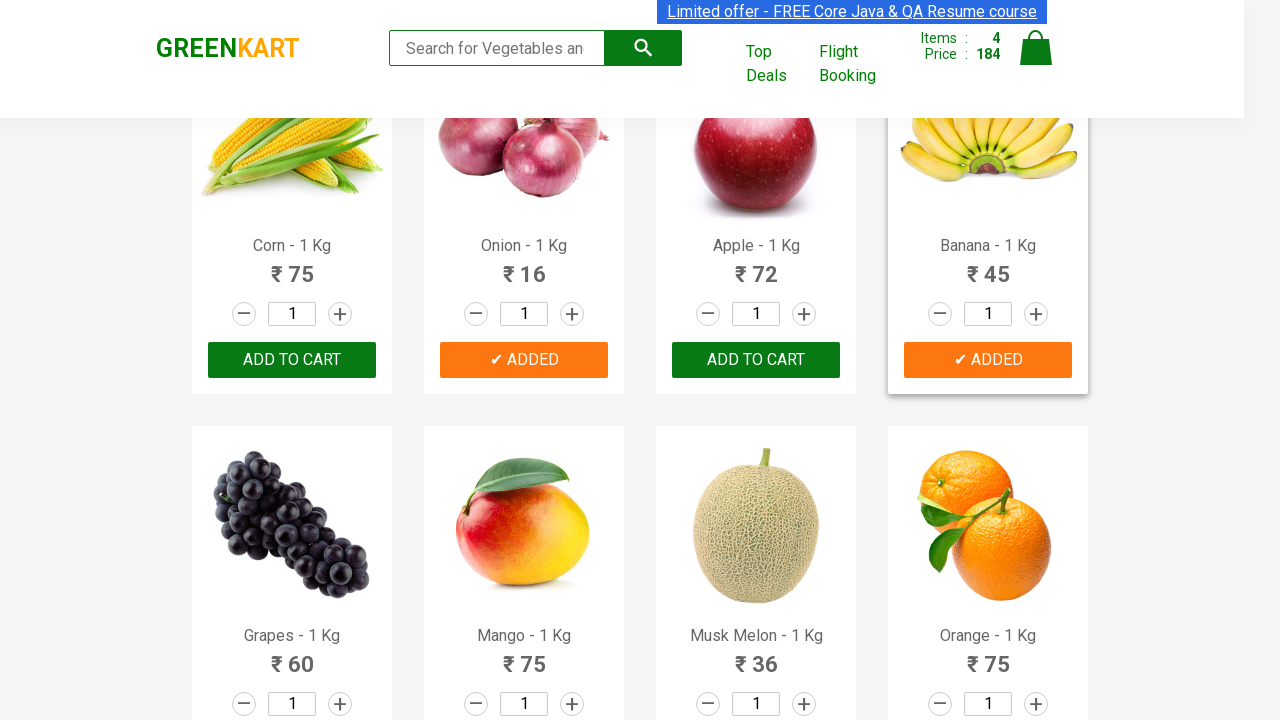

Got product text: Musk Melon - 1 Kg
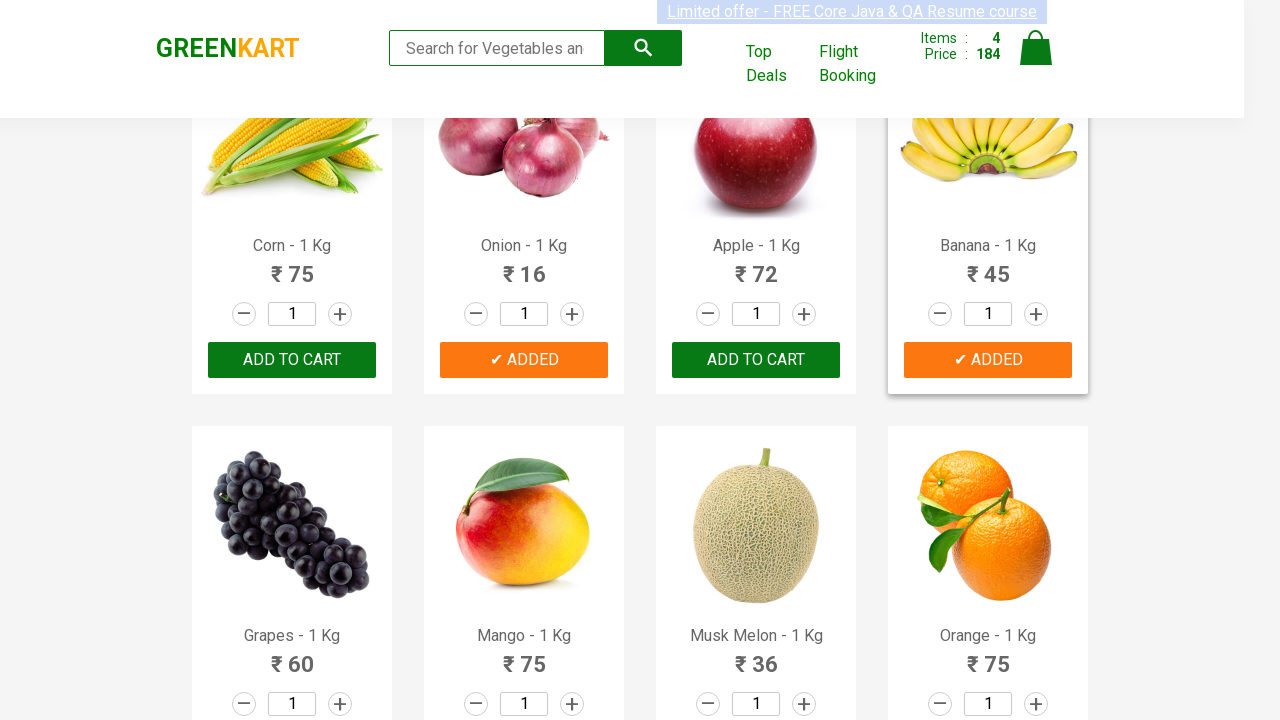

Got product text: Orange - 1 Kg
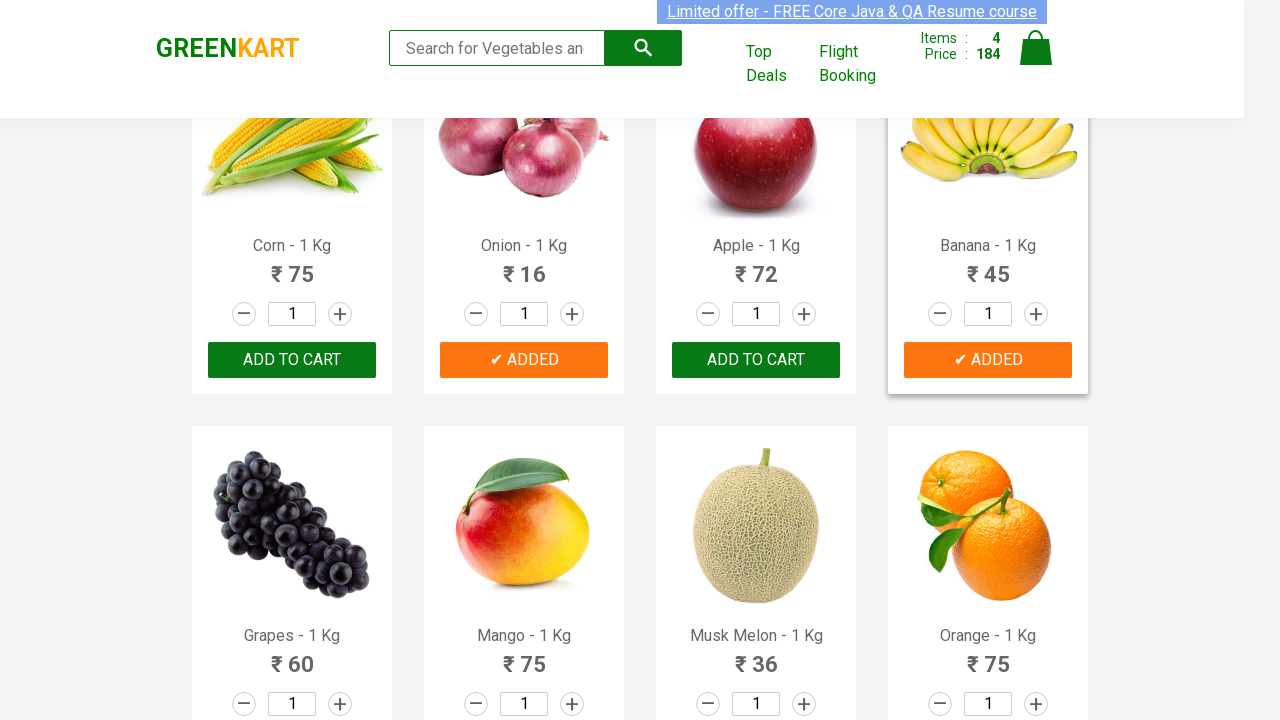

Got product text: Pears - 1 Kg
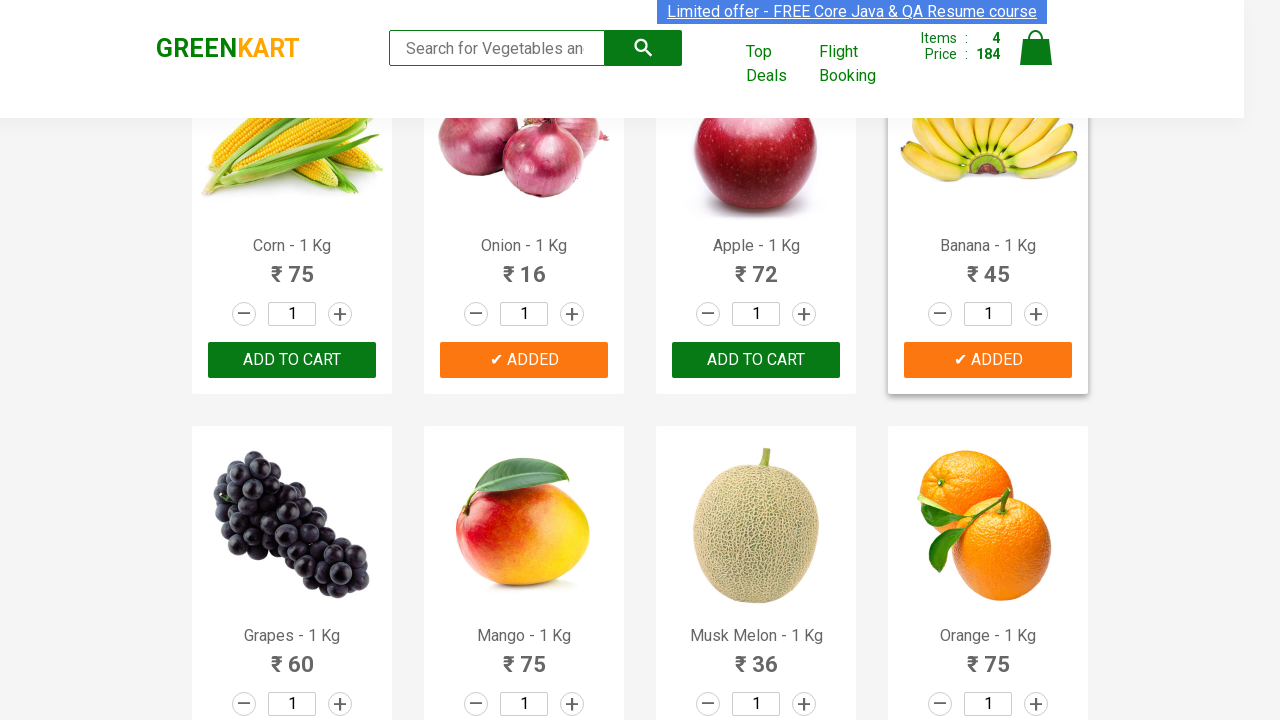

Got product text: Pomegranate - 1 Kg
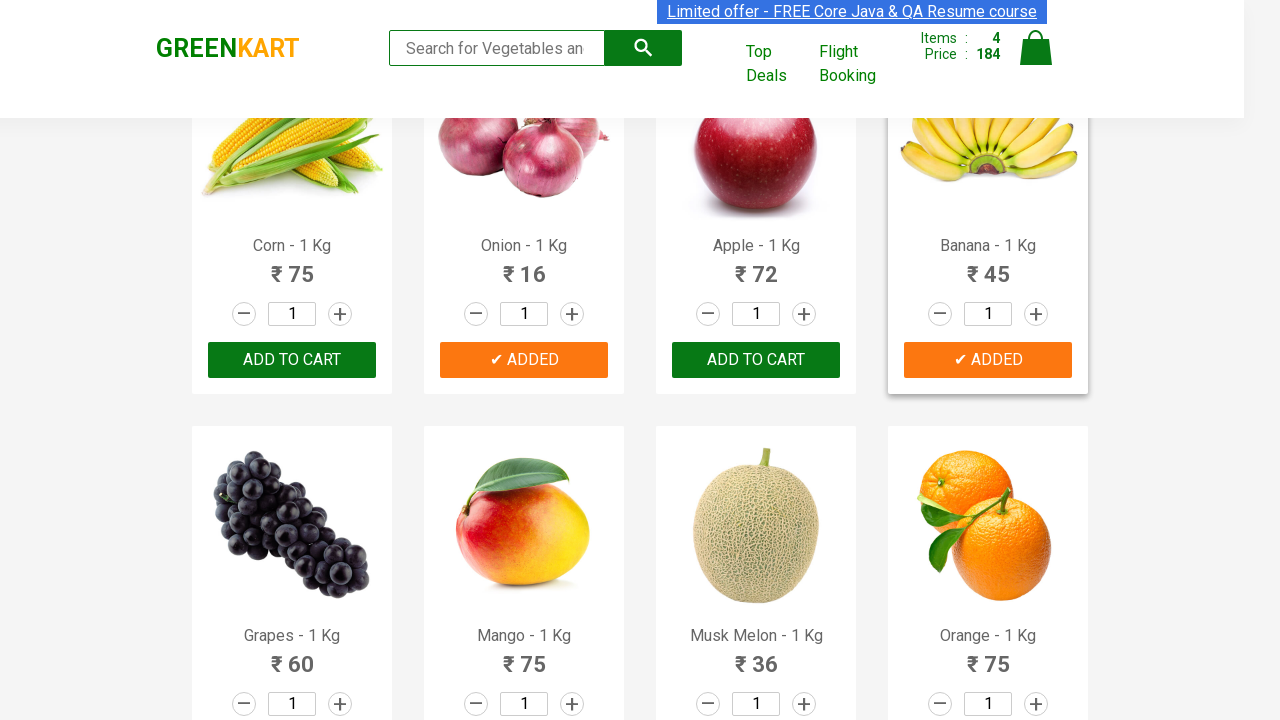

Got product text: Raspberry - 1/4 Kg
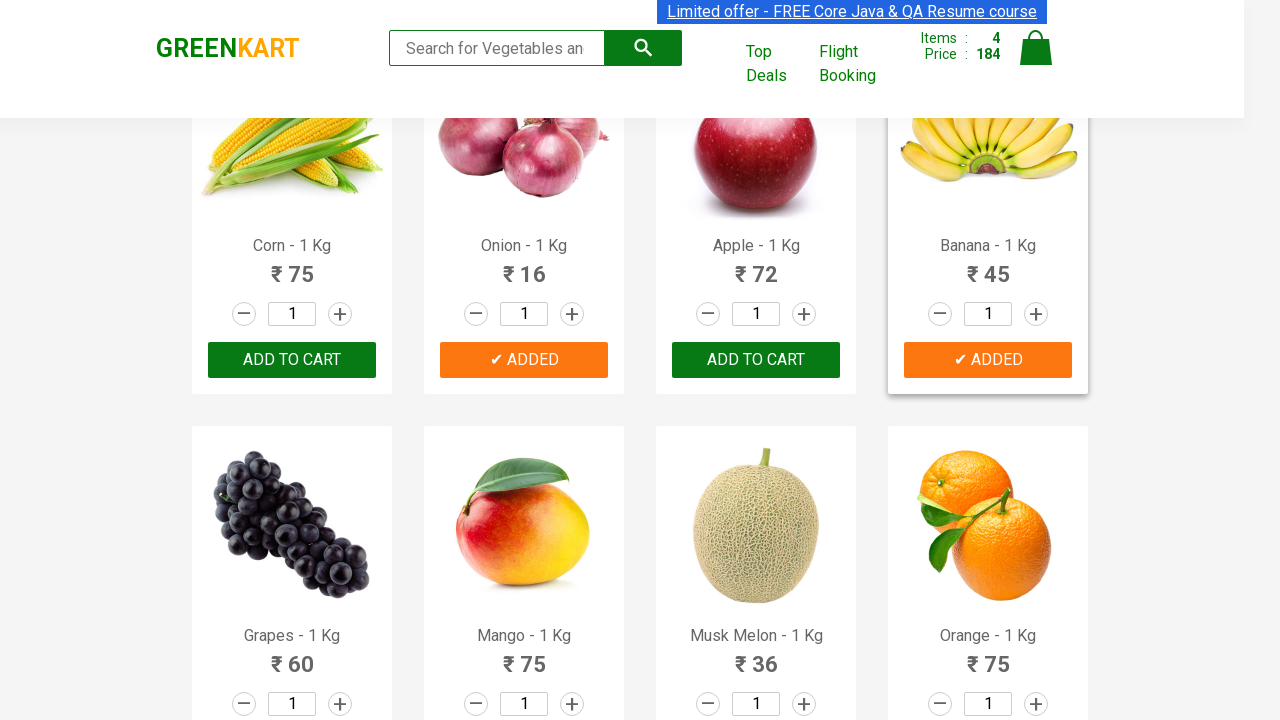

Got product text: Strawberry - 1/4 Kg
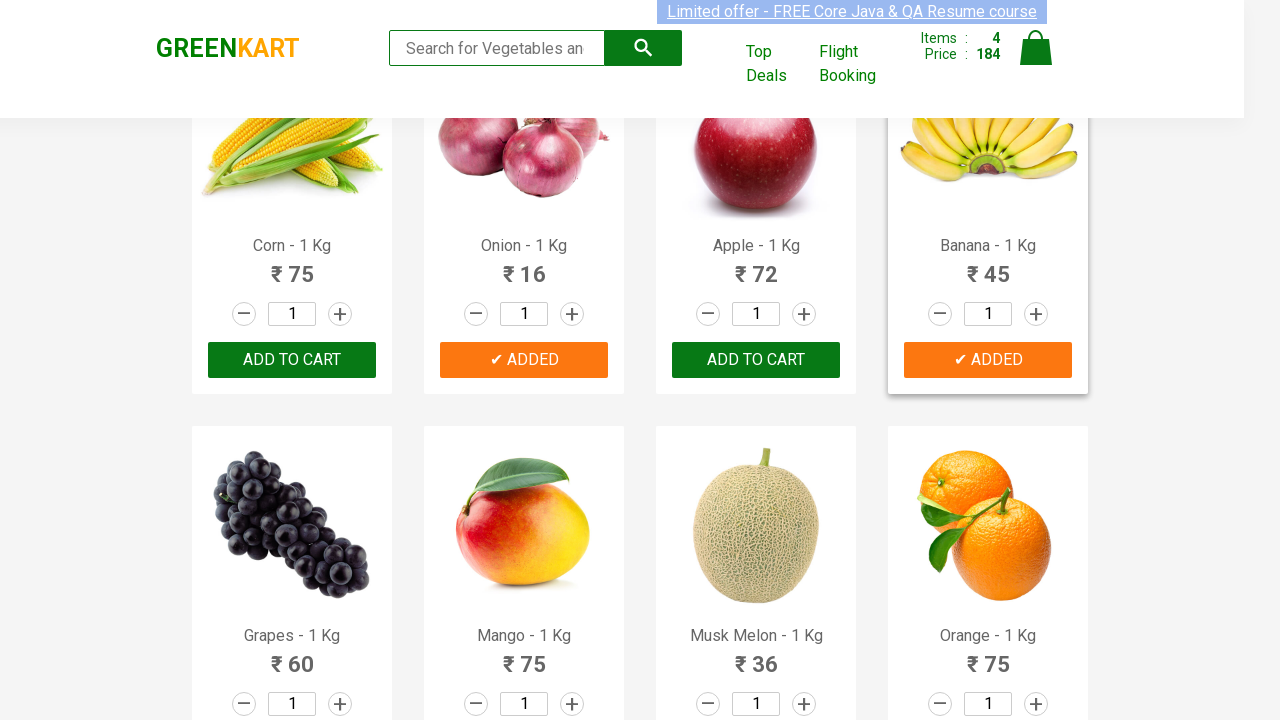

Got product text: Water Melon - 1 Kg
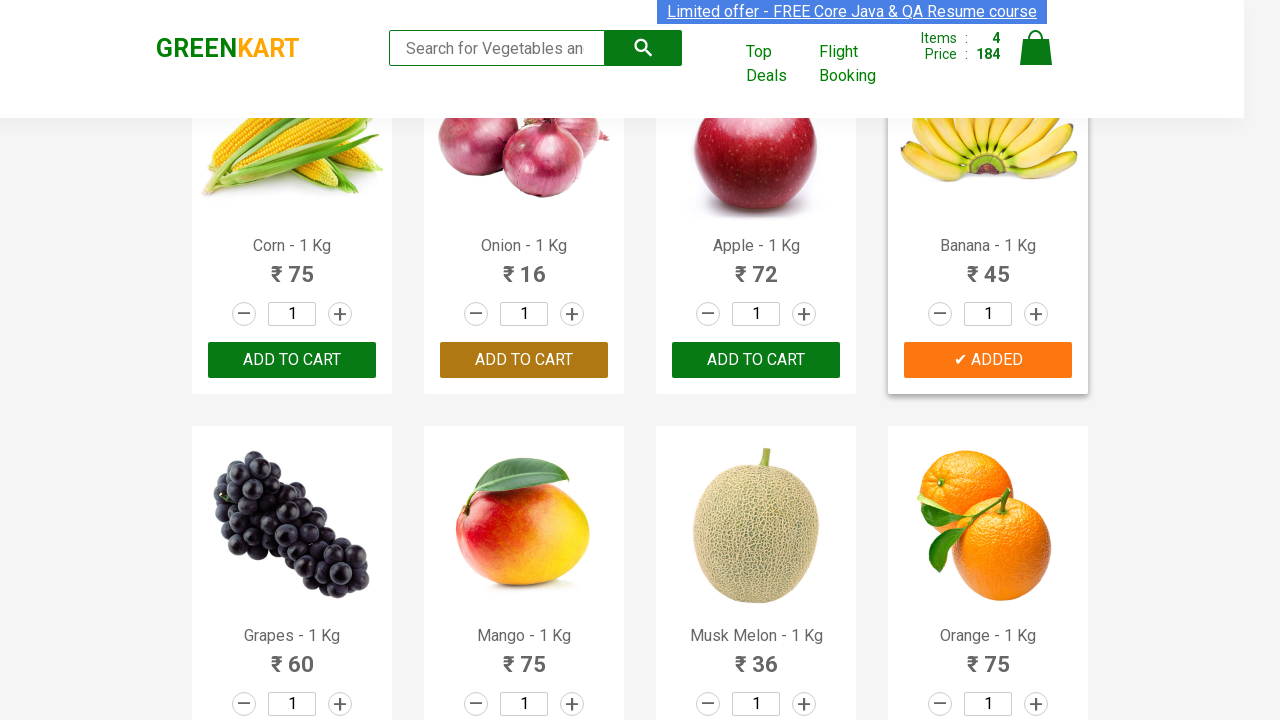

Got product text: Almonds - 1/4 Kg
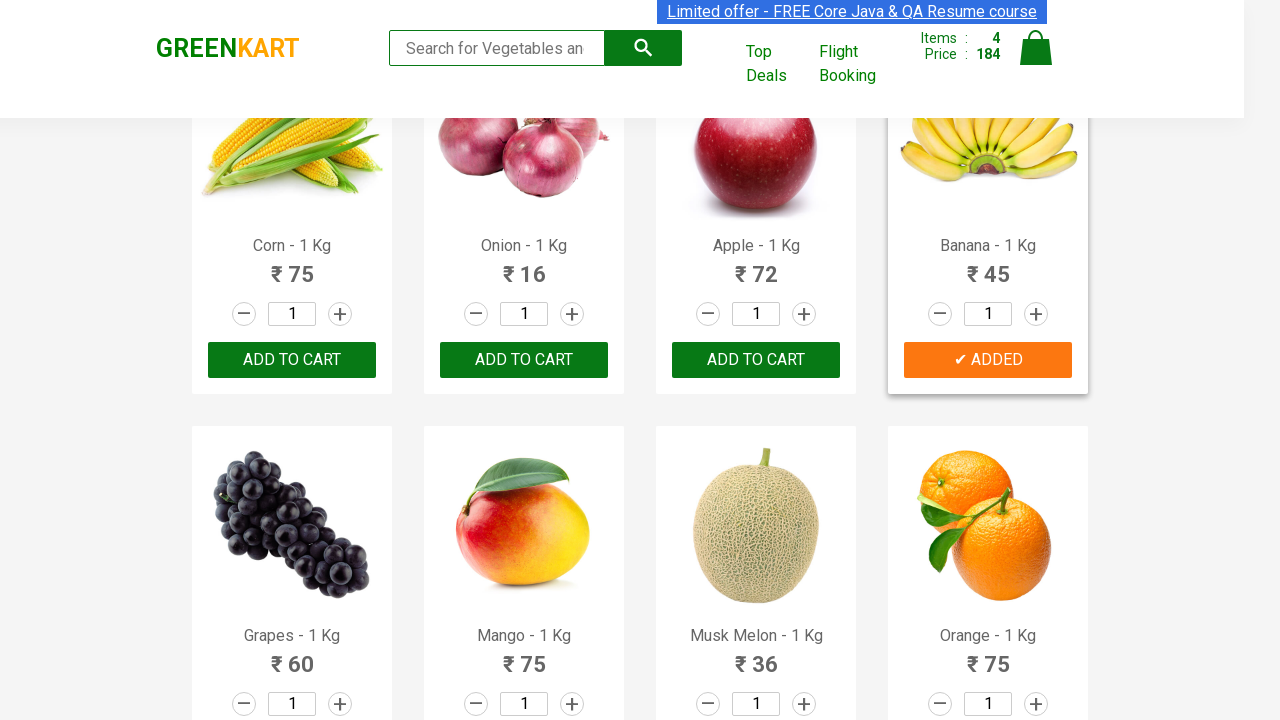

Got product text: Pista - 1/4 Kg
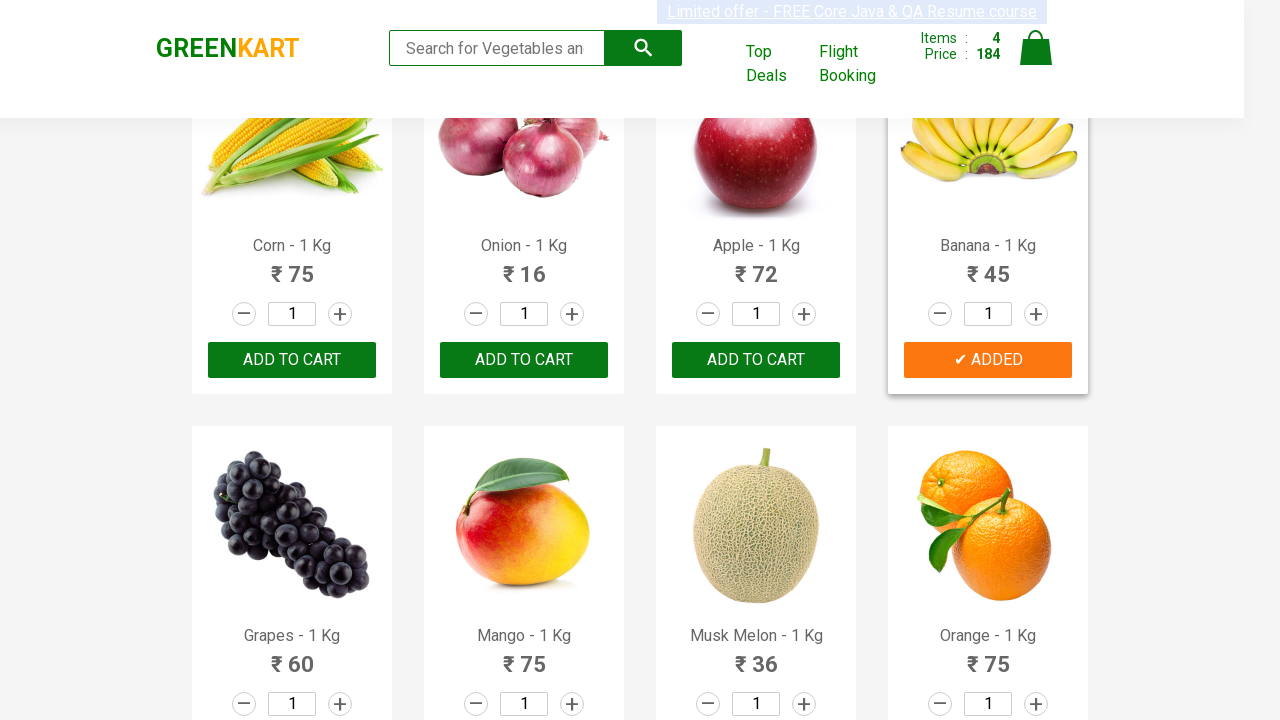

Got product text: Nuts Mixture - 1 Kg
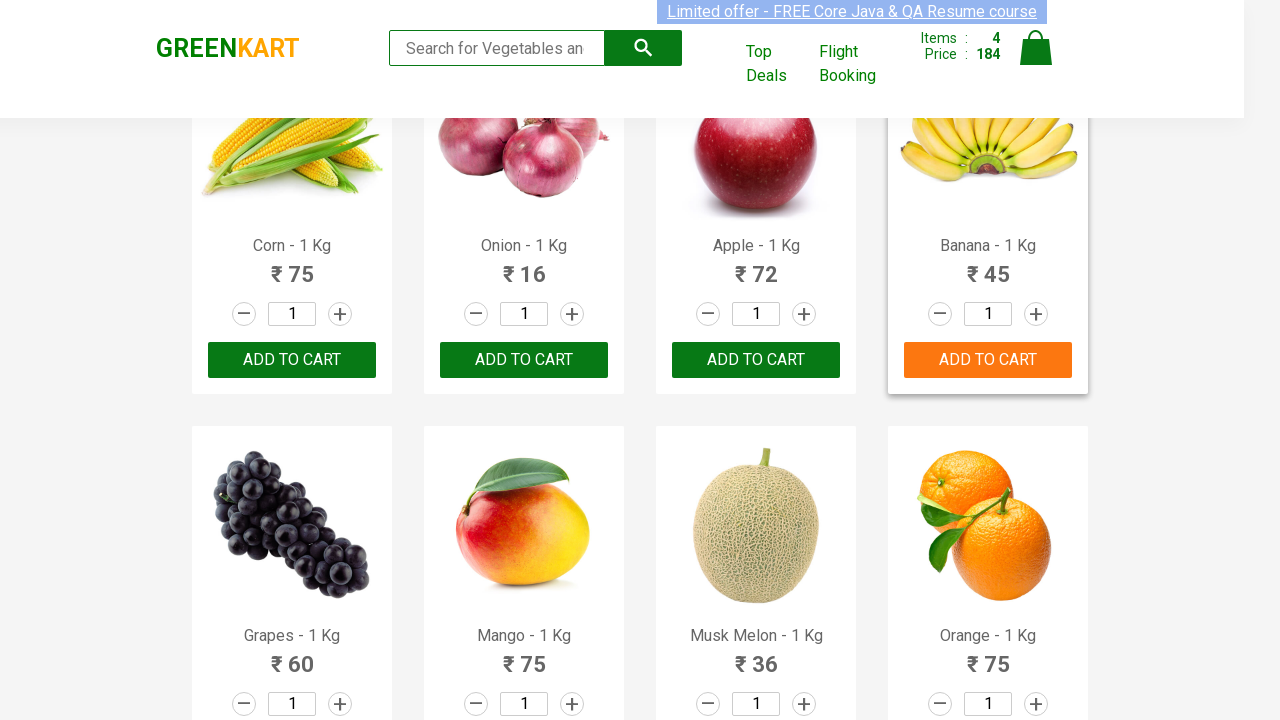

Got product text: Cashews - 1 Kg
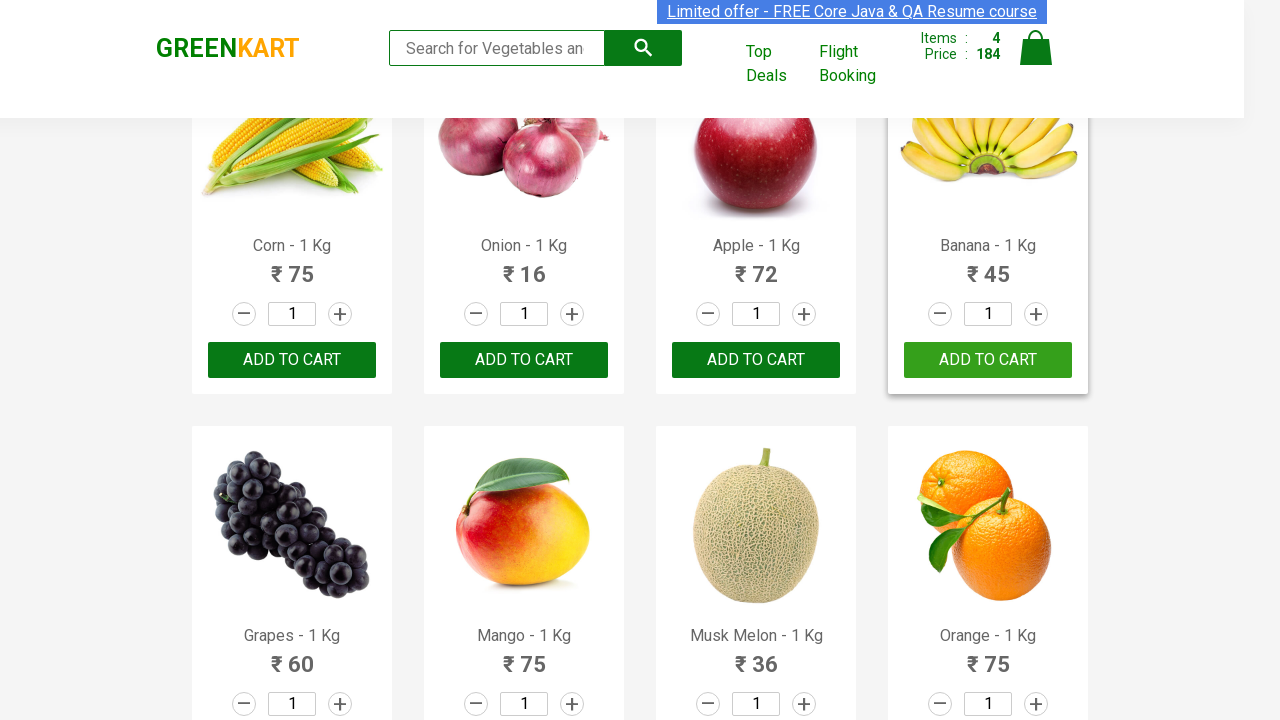

Got product text: Walnuts - 1/4 Kg
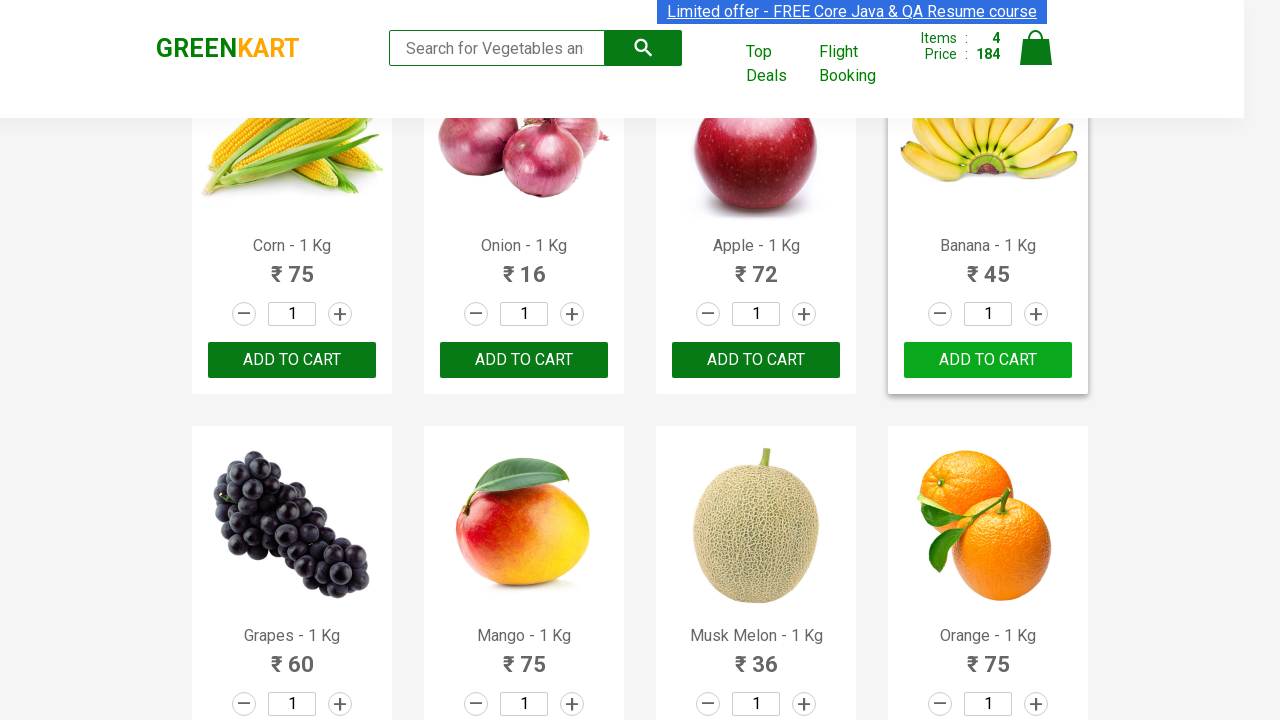

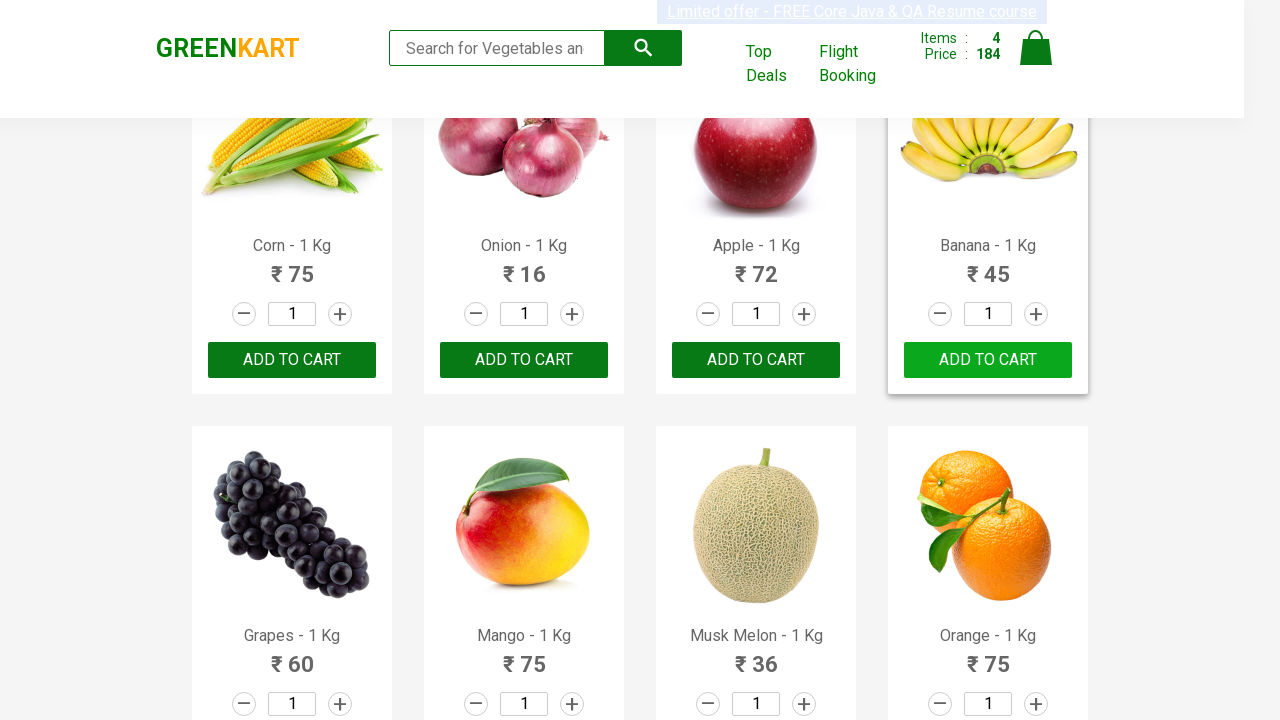